Automates solving the 1to50 puzzle game by clicking numbers from 1 to 50 in sequential order, then retrieves the completion time record.

Starting URL: https://zzzscore.com/1to50/en/

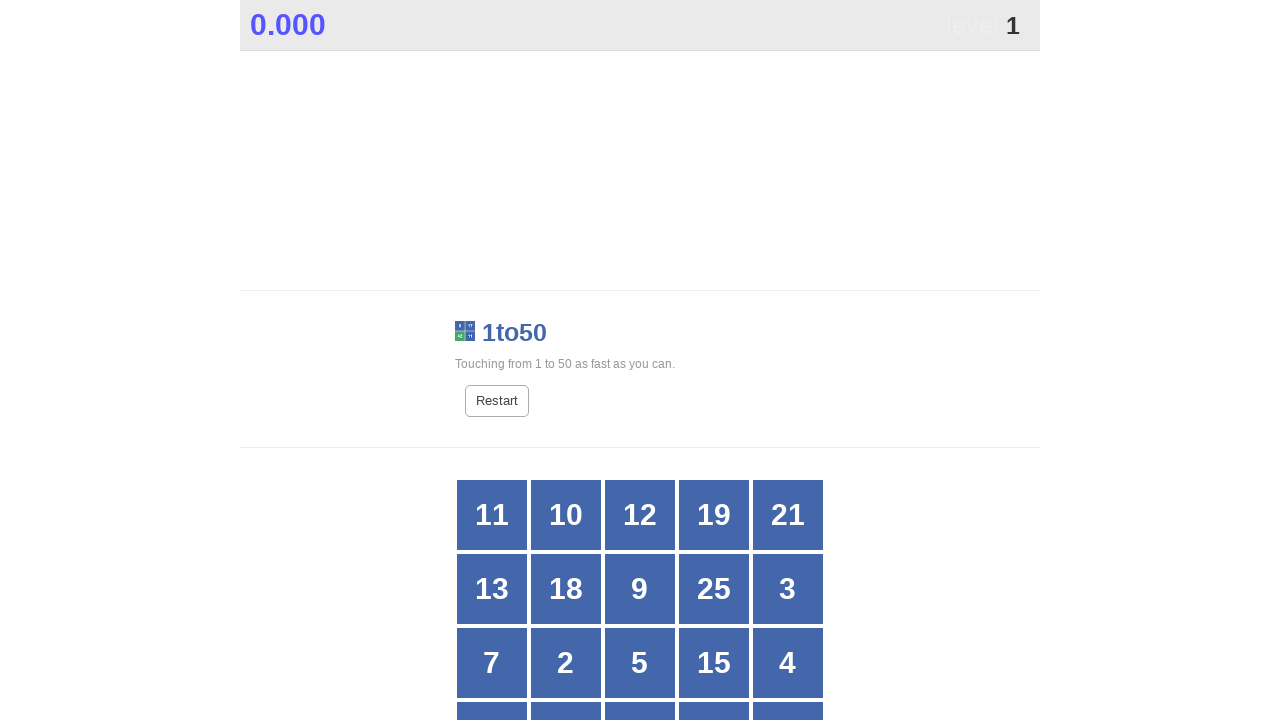

Clicked number 1 at (566, 671) on //div[normalize-space()='1']//span[@class='box']
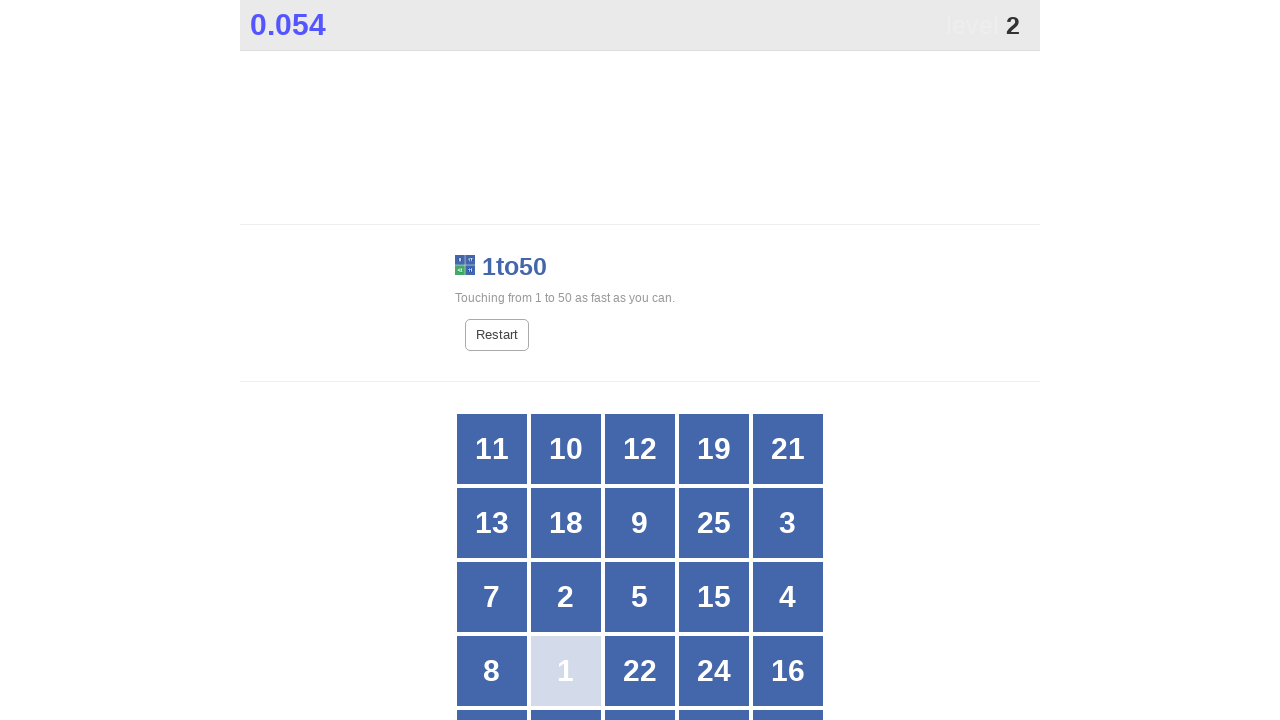

Clicked number 2 at (566, 597) on //div[normalize-space()='2']//span[@class='box']
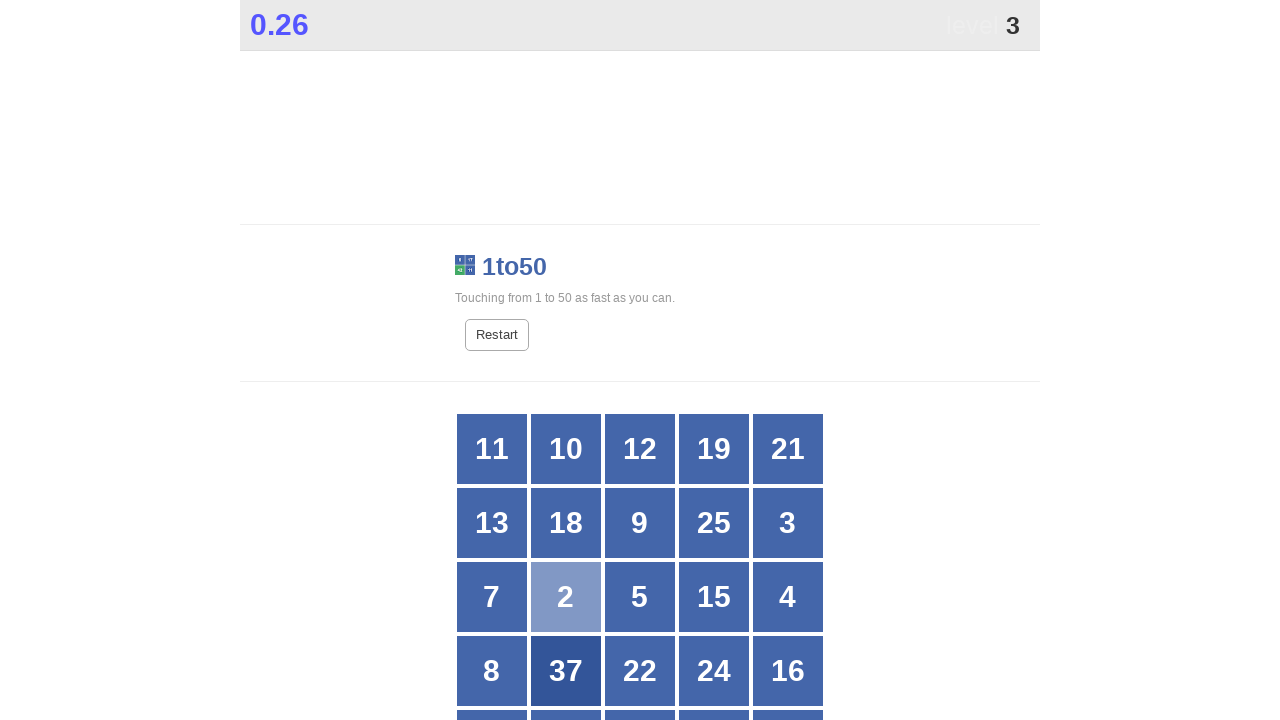

Clicked number 3 at (776, 523) on //div[normalize-space()='3']//span[@class='box']
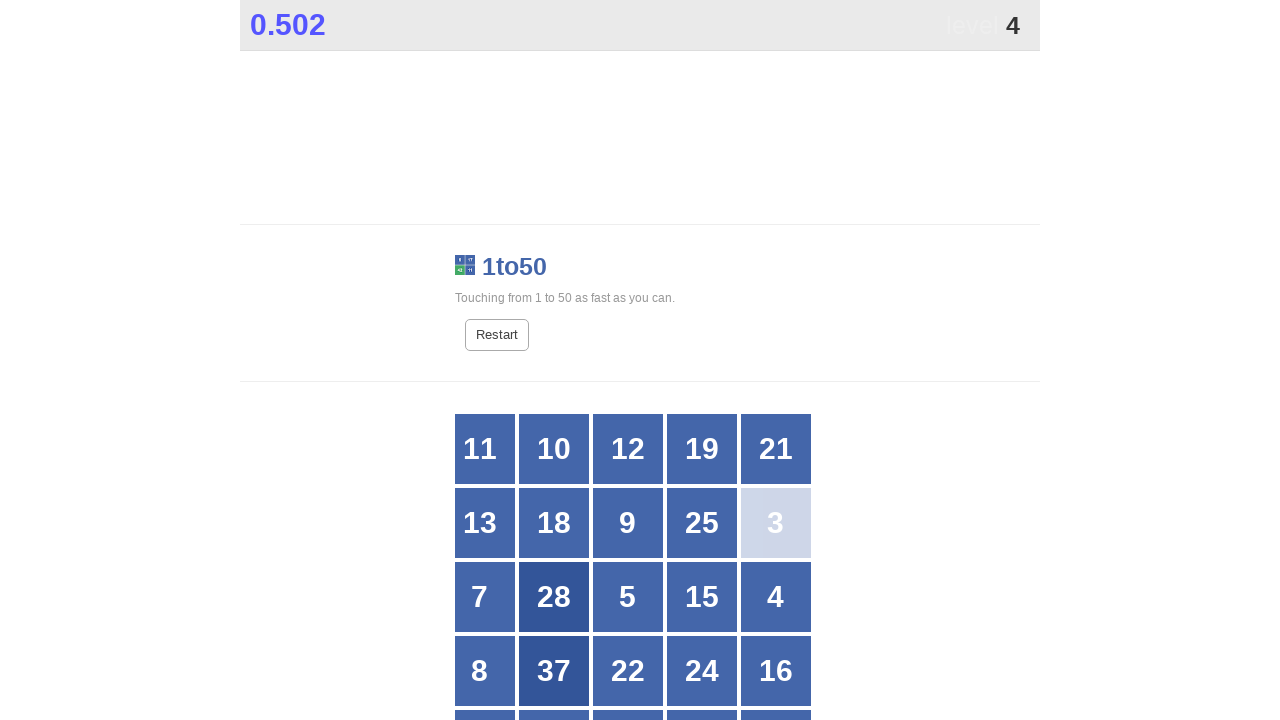

Clicked number 4 at (776, 597) on //div[normalize-space()='4']//span[@class='box']
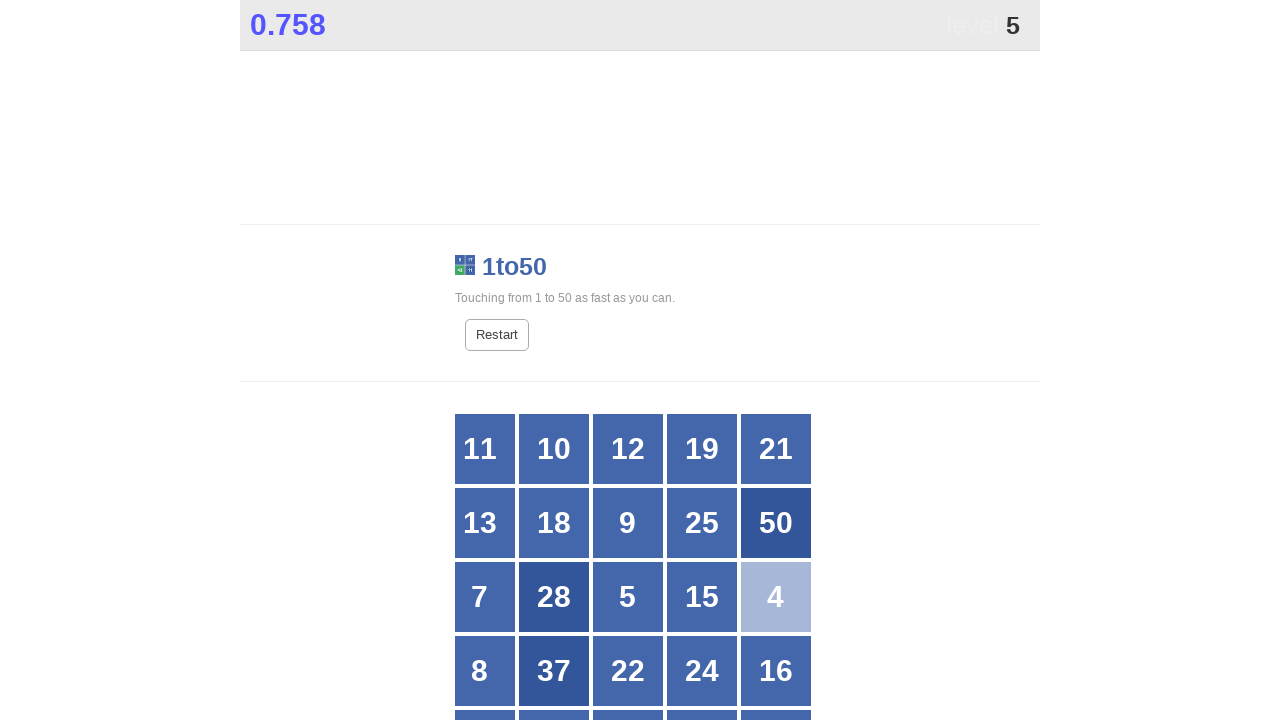

Clicked number 5 at (628, 597) on //div[normalize-space()='5']//span[@class='box']
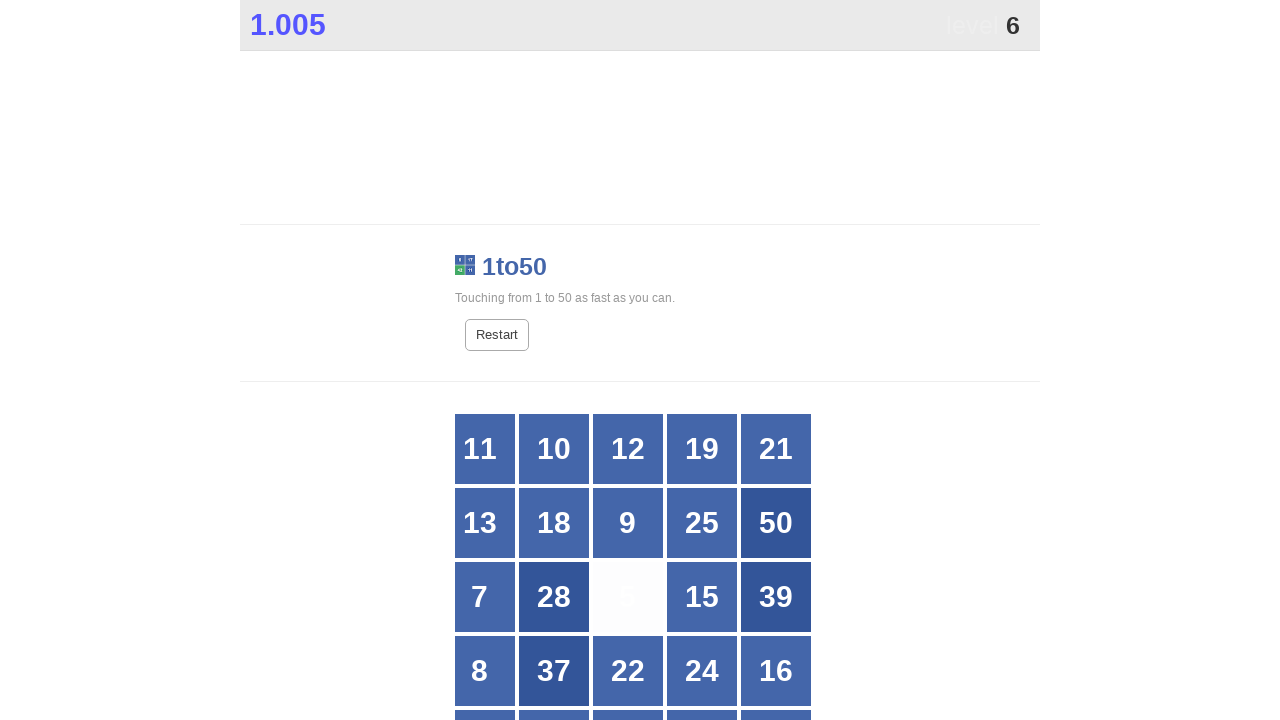

Clicked number 6 at (776, 671) on //div[normalize-space()='6']//span[@class='box']
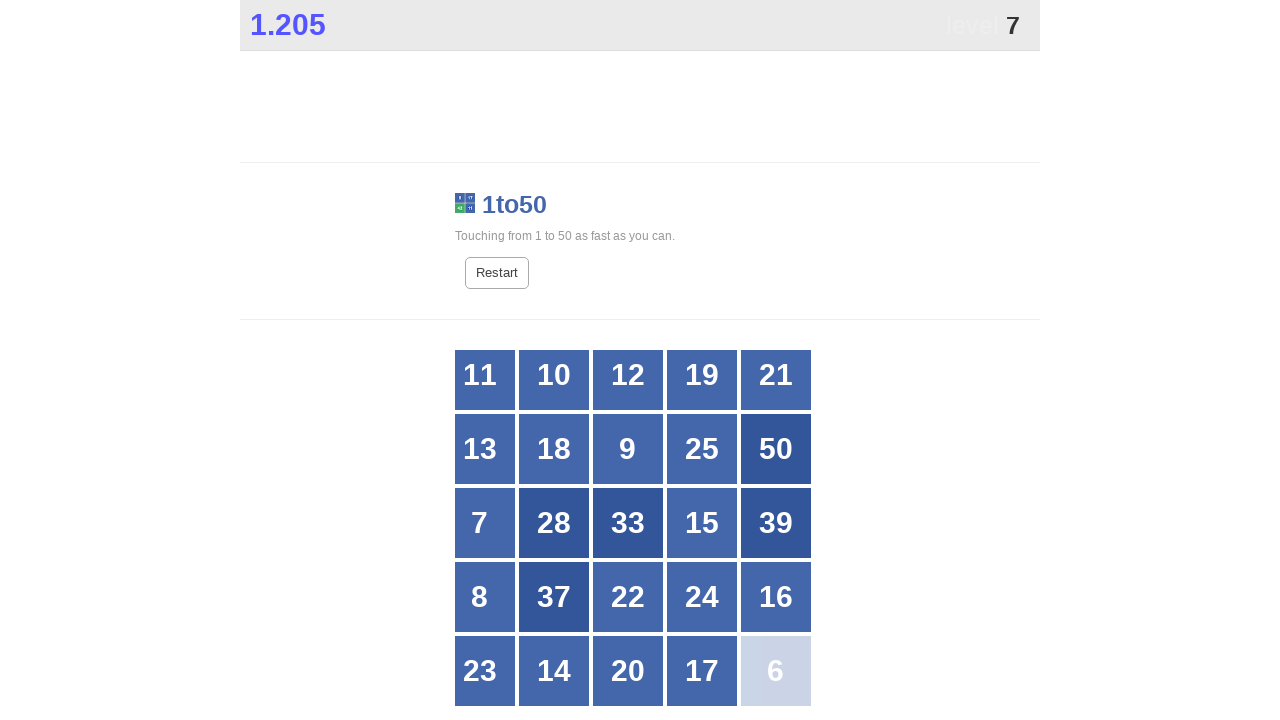

Clicked number 7 at (492, 523) on //div[normalize-space()='7']//span[@class='box']
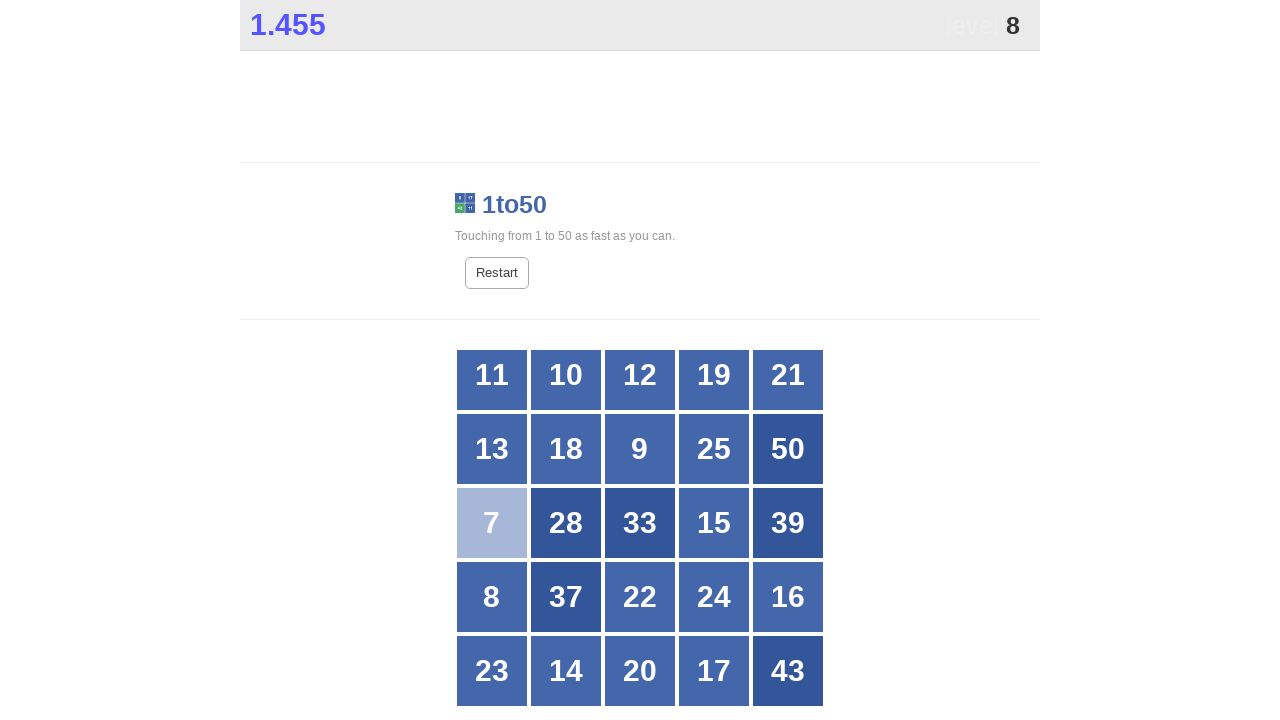

Clicked number 8 at (492, 597) on //div[normalize-space()='8']//span[@class='box']
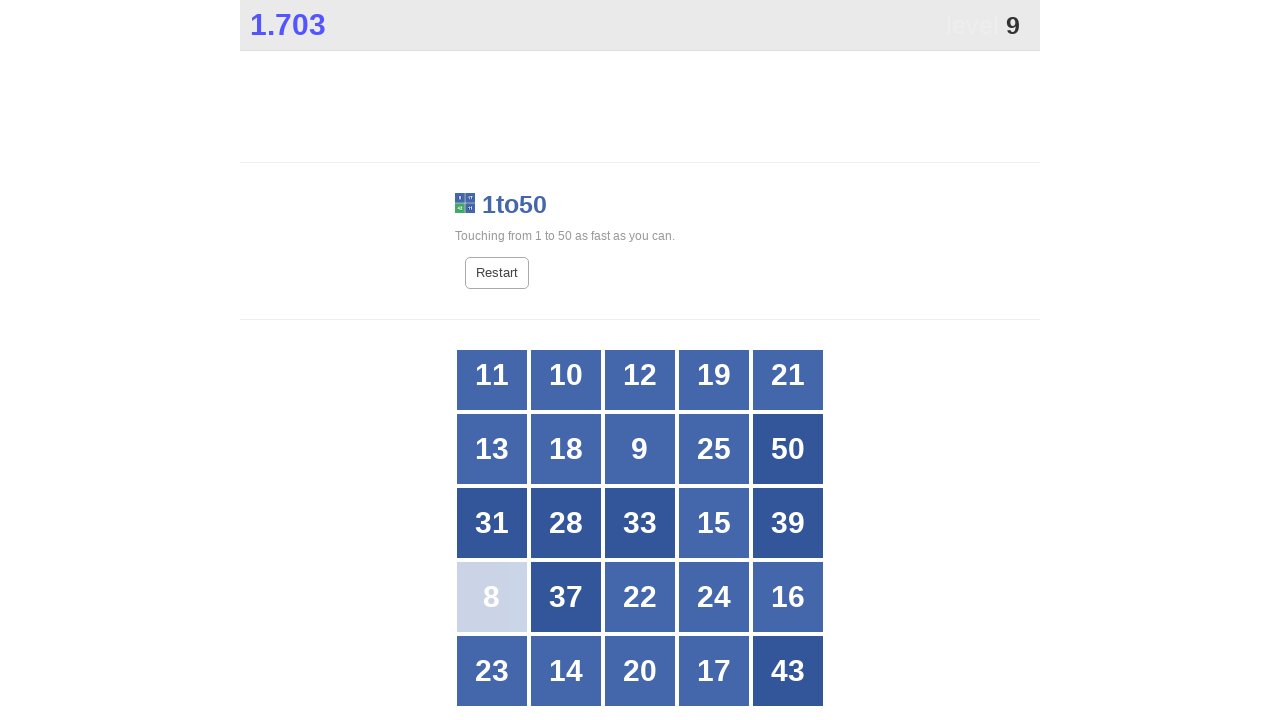

Clicked number 9 at (640, 449) on //div[normalize-space()='9']//span[@class='box']
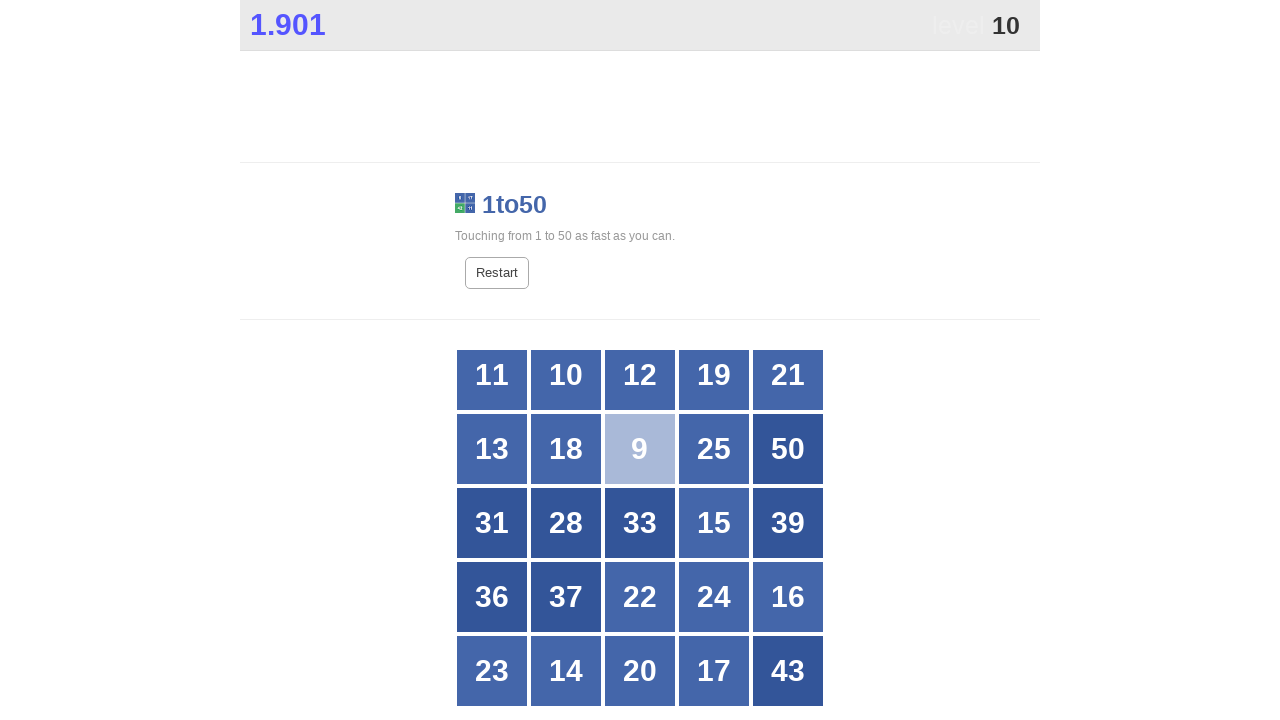

Clicked number 10 at (566, 387) on //div[normalize-space()='10']//span[@class='box']
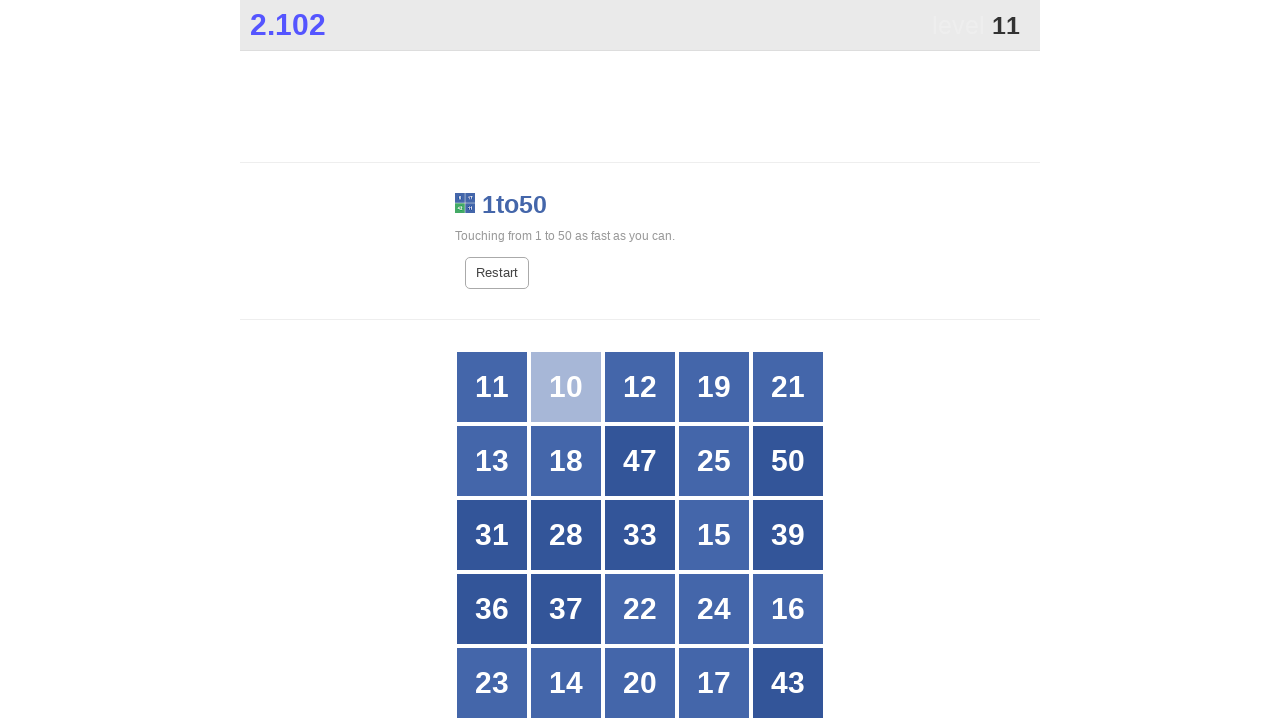

Clicked number 11 at (492, 387) on //div[normalize-space()='11']//span[@class='box']
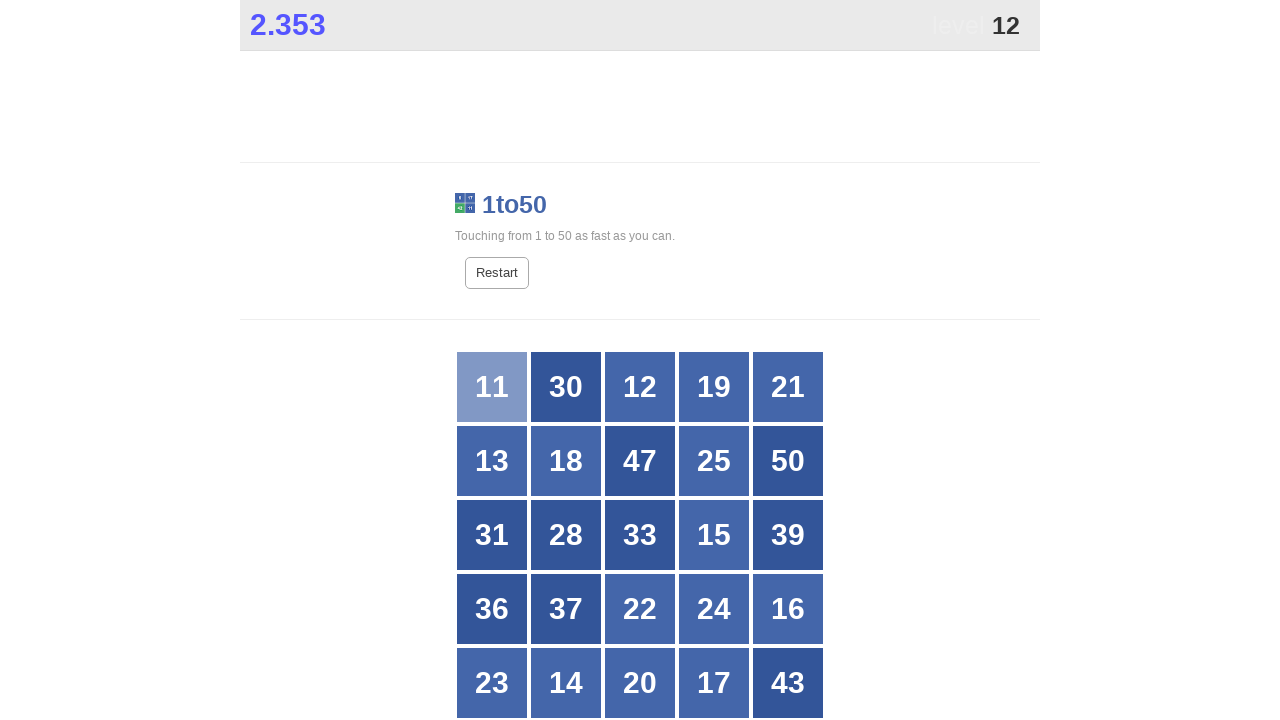

Clicked number 12 at (640, 387) on //div[normalize-space()='12']//span[@class='box']
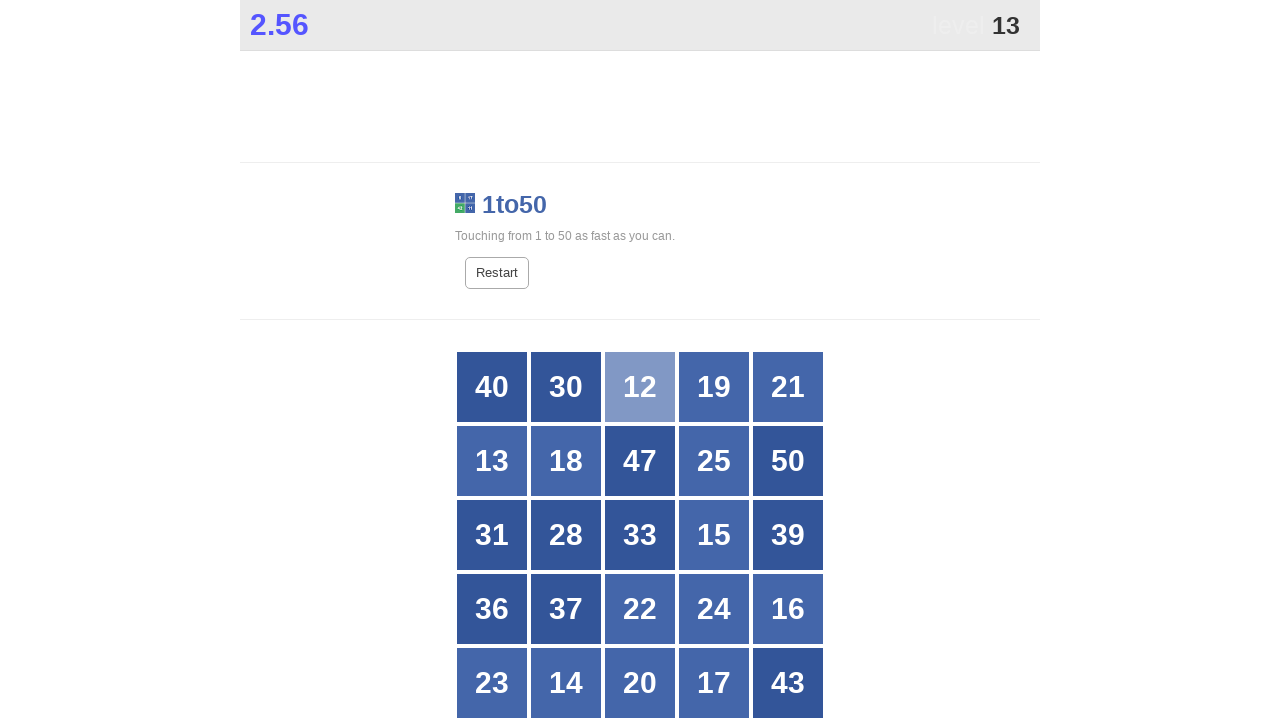

Clicked number 13 at (492, 461) on //div[normalize-space()='13']//span[@class='box']
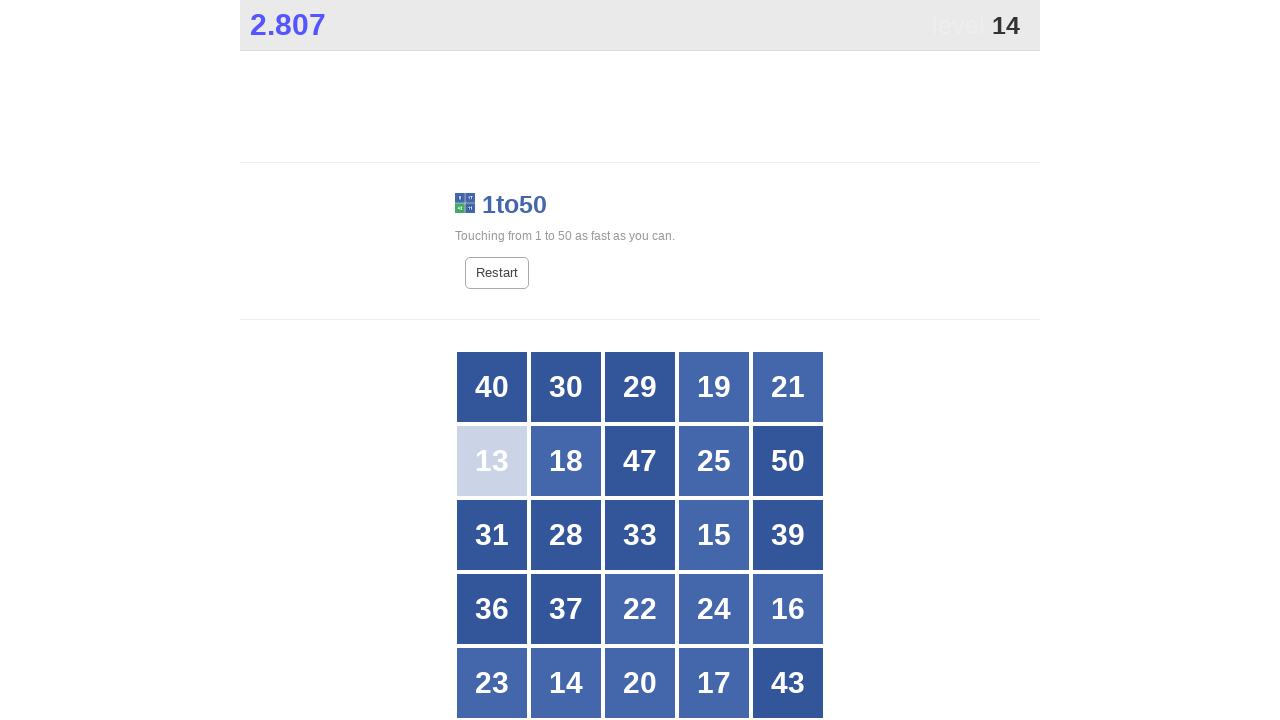

Clicked number 14 at (566, 671) on //div[normalize-space()='14']//span[@class='box']
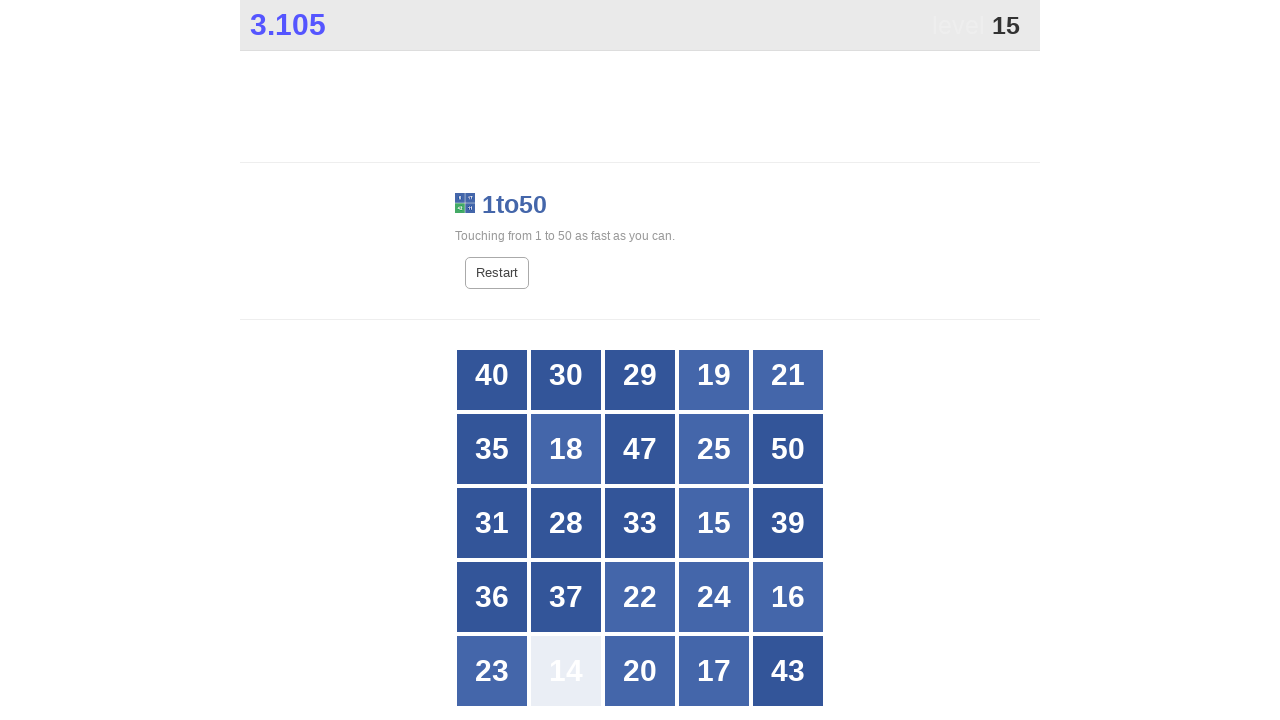

Clicked number 15 at (714, 523) on //div[normalize-space()='15']//span[@class='box']
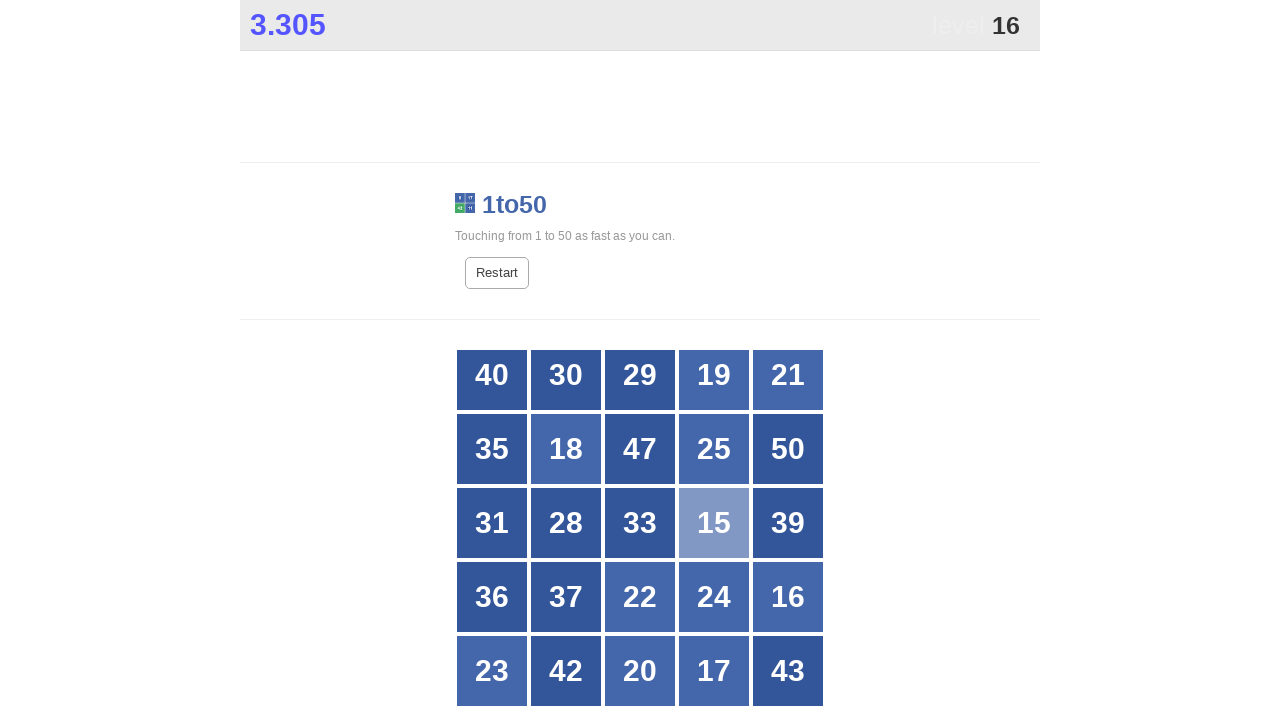

Clicked number 16 at (776, 597) on //div[normalize-space()='16']//span[@class='box']
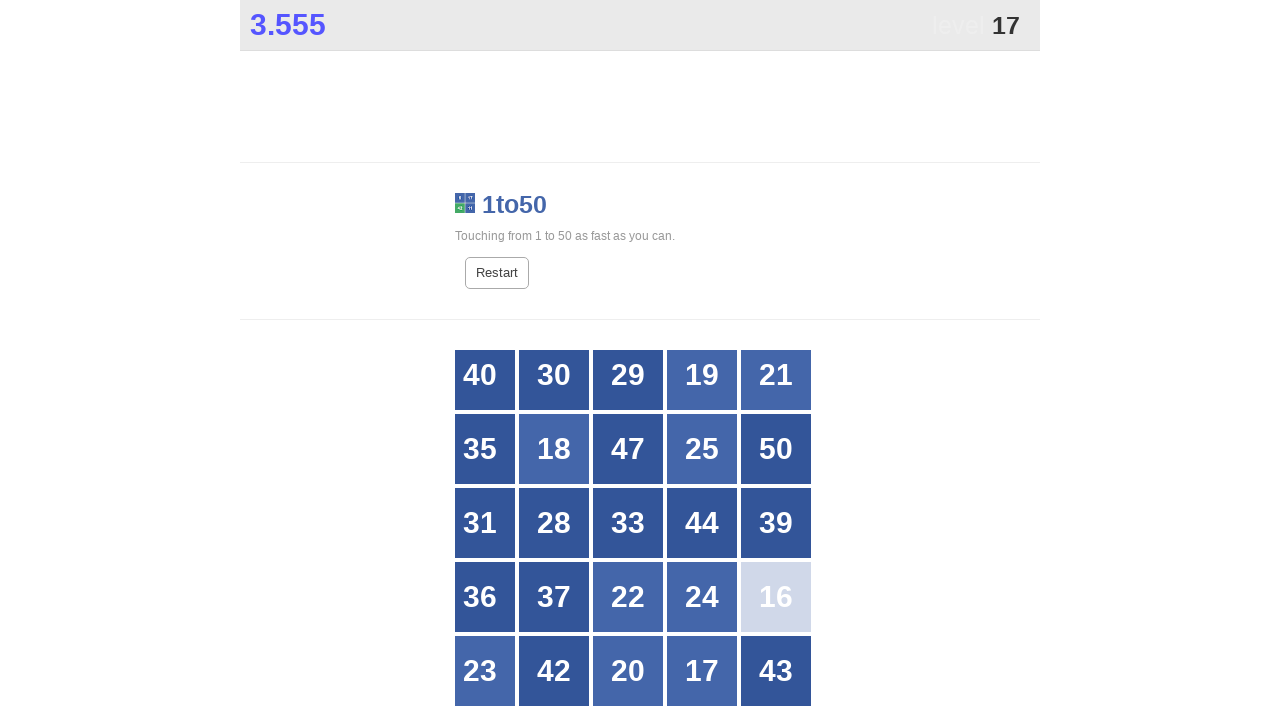

Clicked number 17 at (702, 671) on //div[normalize-space()='17']//span[@class='box']
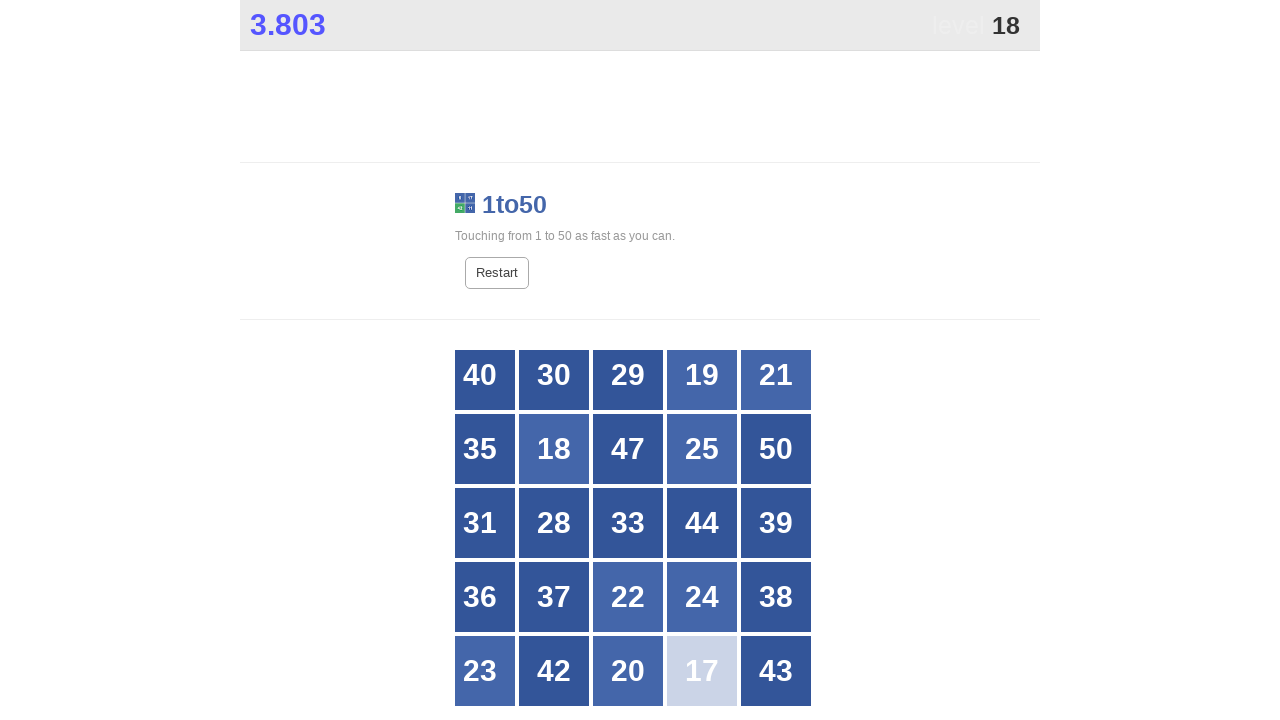

Clicked number 18 at (554, 449) on //div[normalize-space()='18']//span[@class='box']
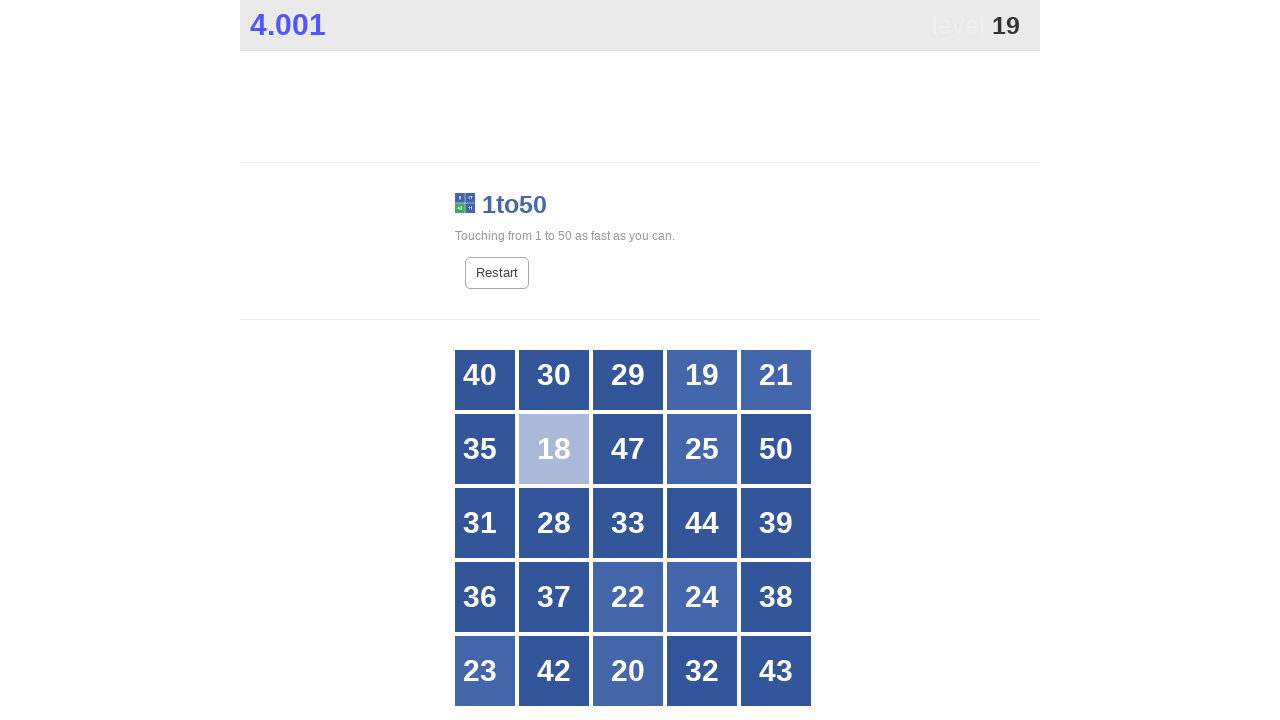

Clicked number 19 at (702, 387) on //div[normalize-space()='19']//span[@class='box']
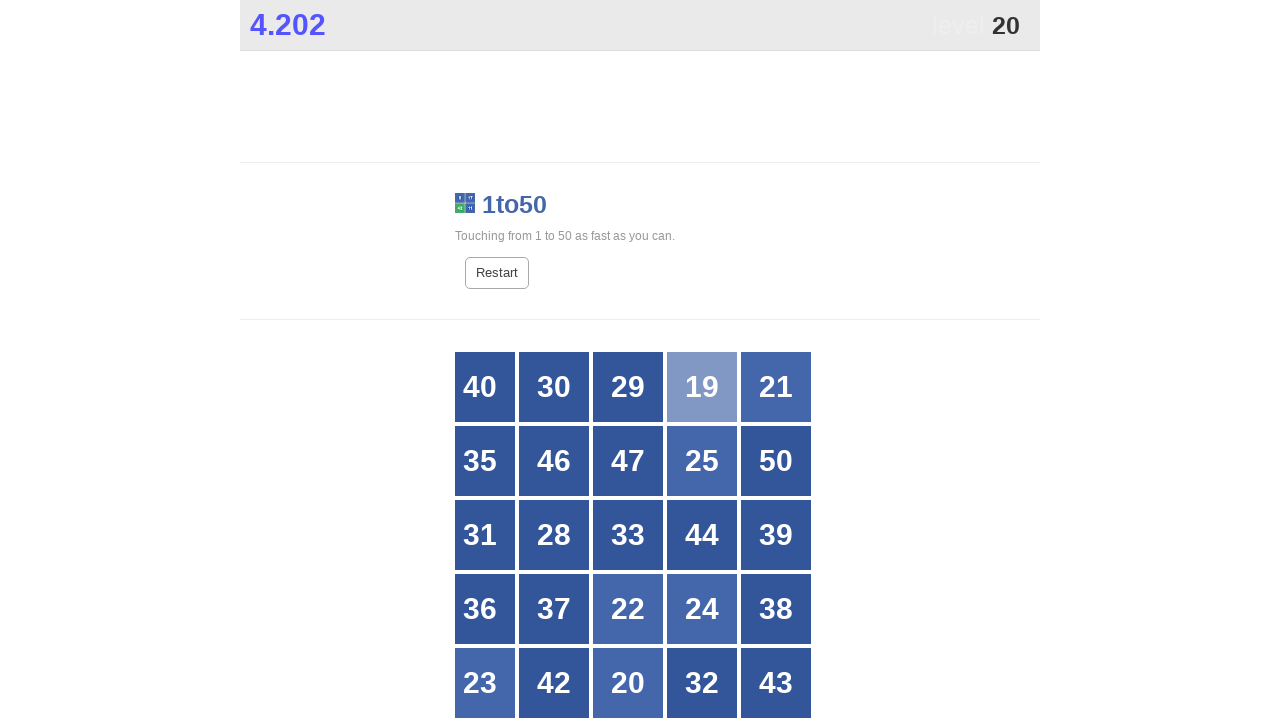

Clicked number 20 at (628, 671) on //div[normalize-space()='20']//span[@class='box']
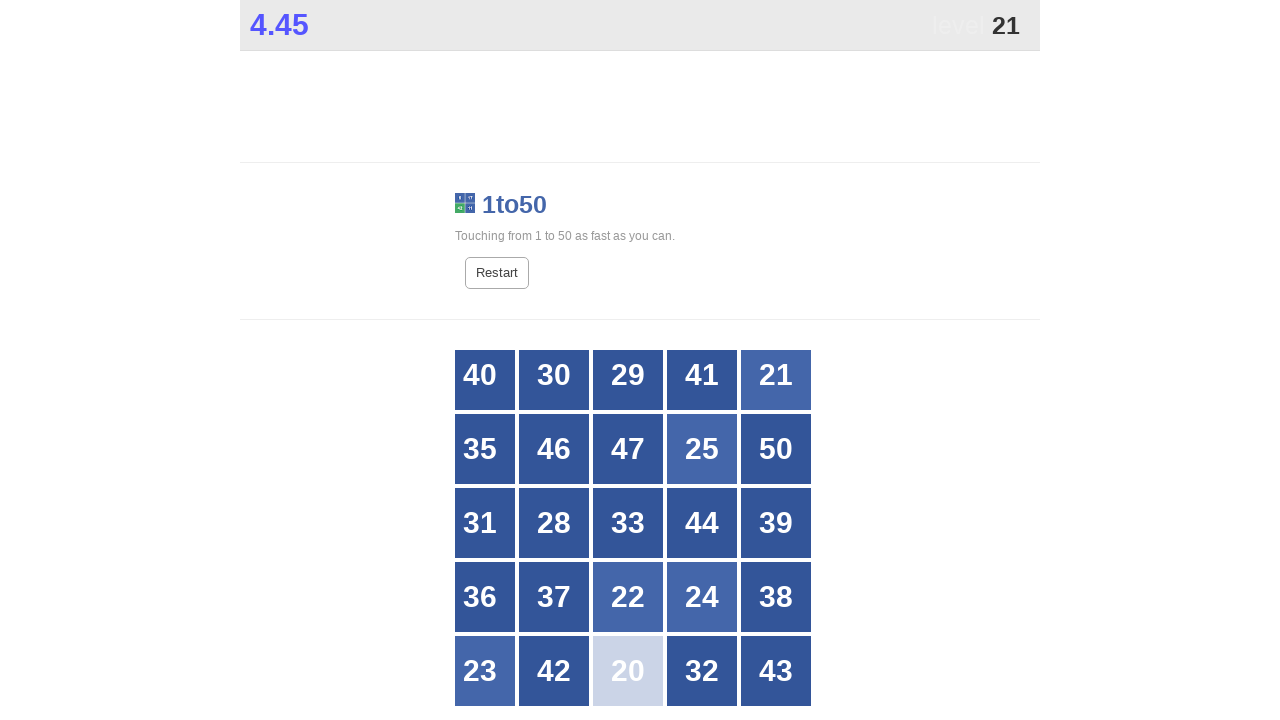

Clicked number 21 at (776, 387) on //div[normalize-space()='21']//span[@class='box']
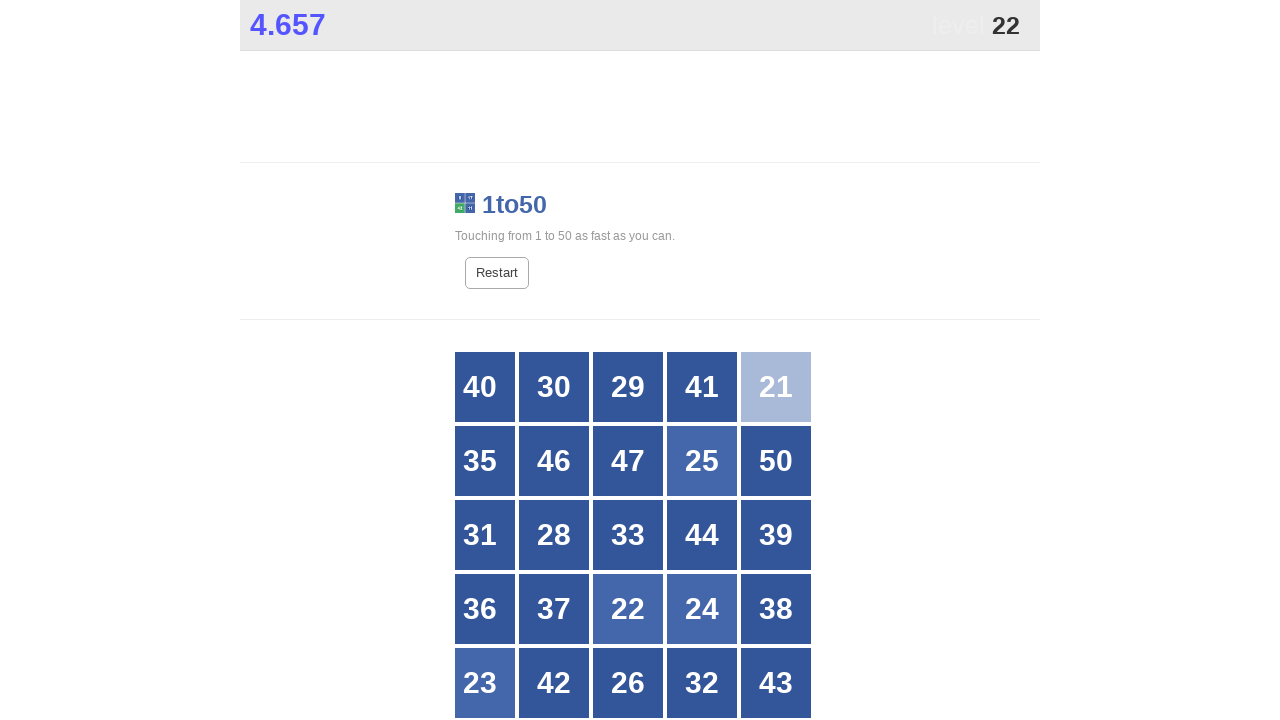

Clicked number 22 at (628, 609) on //div[normalize-space()='22']//span[@class='box']
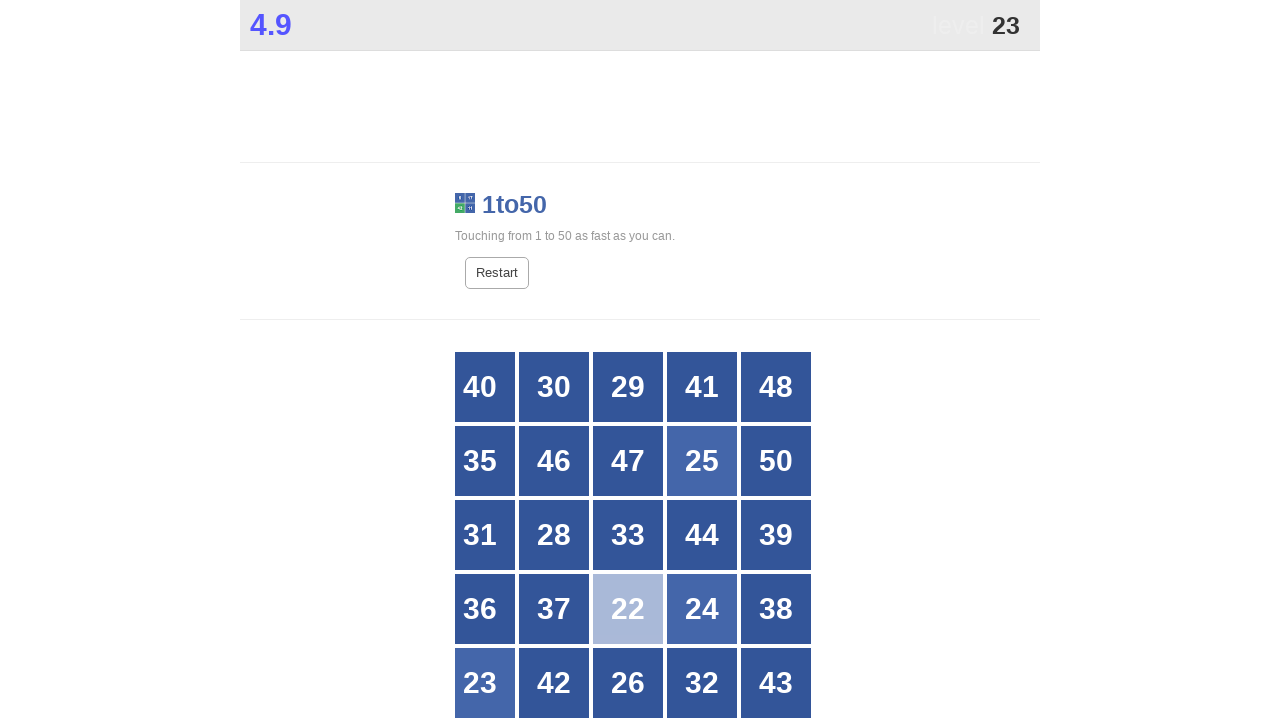

Clicked number 23 at (492, 671) on //div[normalize-space()='23']//span[@class='box']
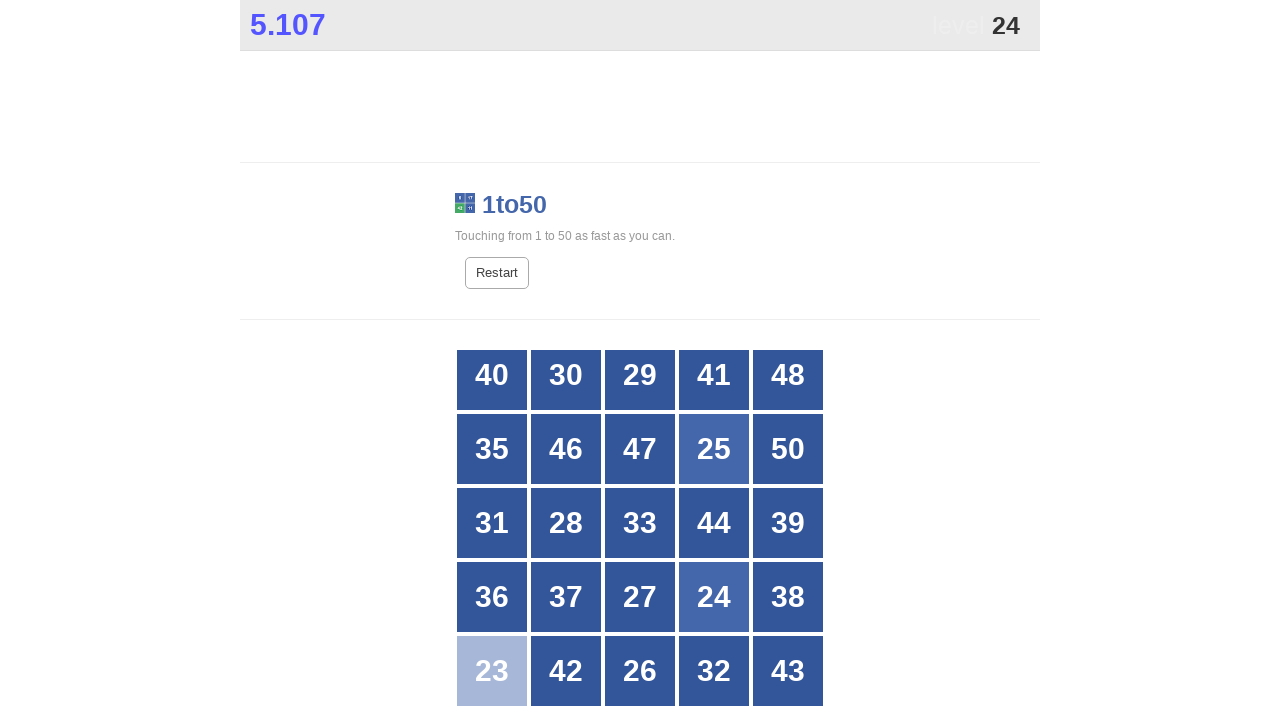

Clicked number 24 at (714, 597) on //div[normalize-space()='24']//span[@class='box']
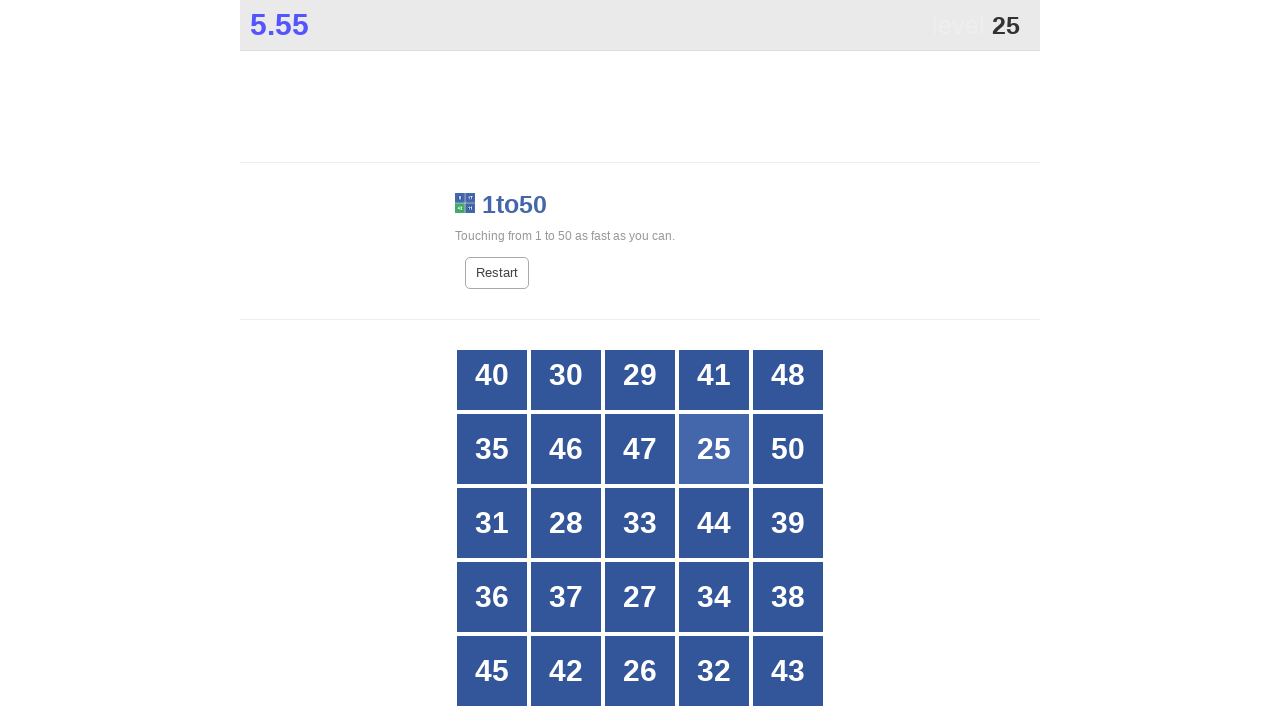

Clicked number 25 at (714, 449) on //div[normalize-space()='25']//span[@class='box']
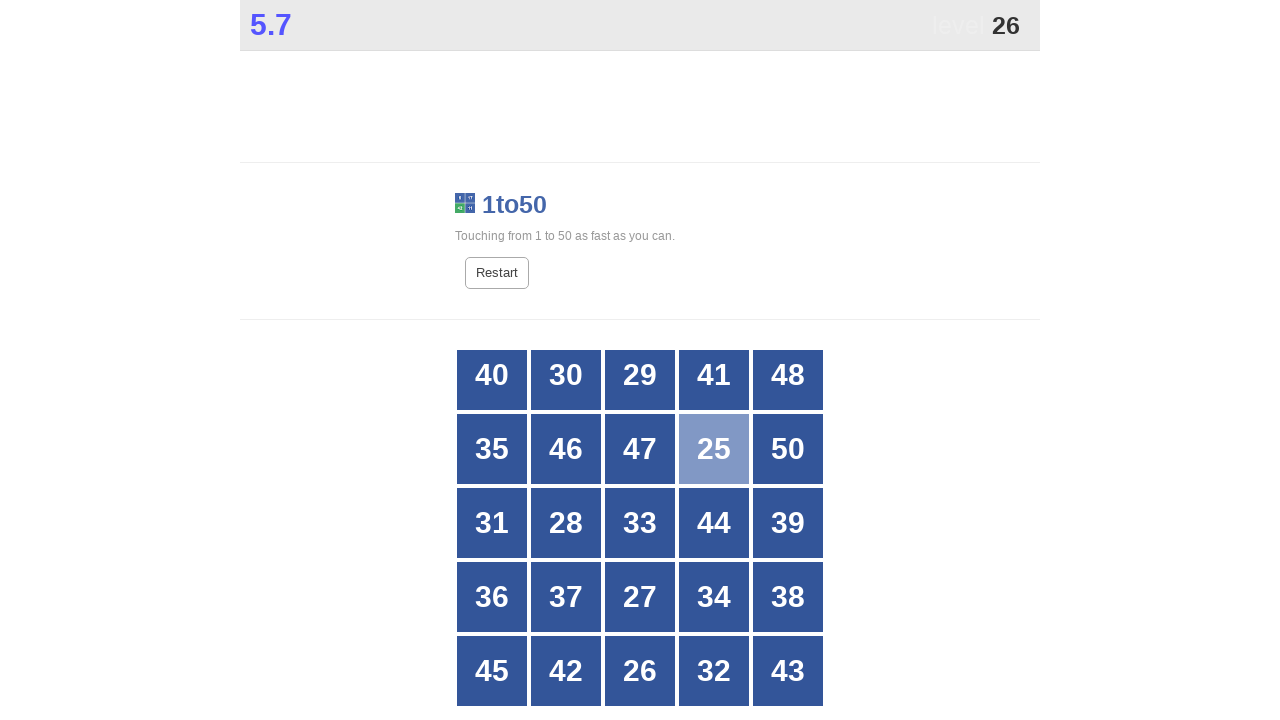

Clicked number 26 at (640, 671) on //div[normalize-space()='26']//span[@class='box']
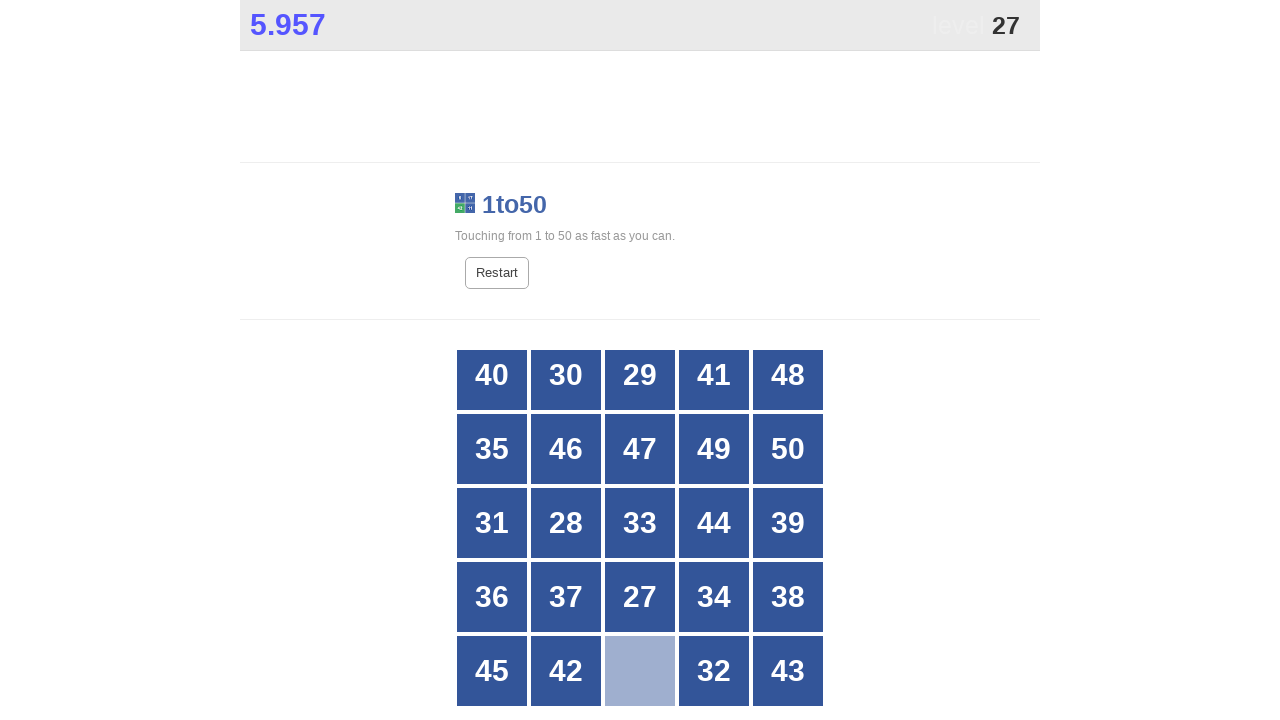

Clicked number 27 at (640, 597) on //div[normalize-space()='27']//span[@class='box']
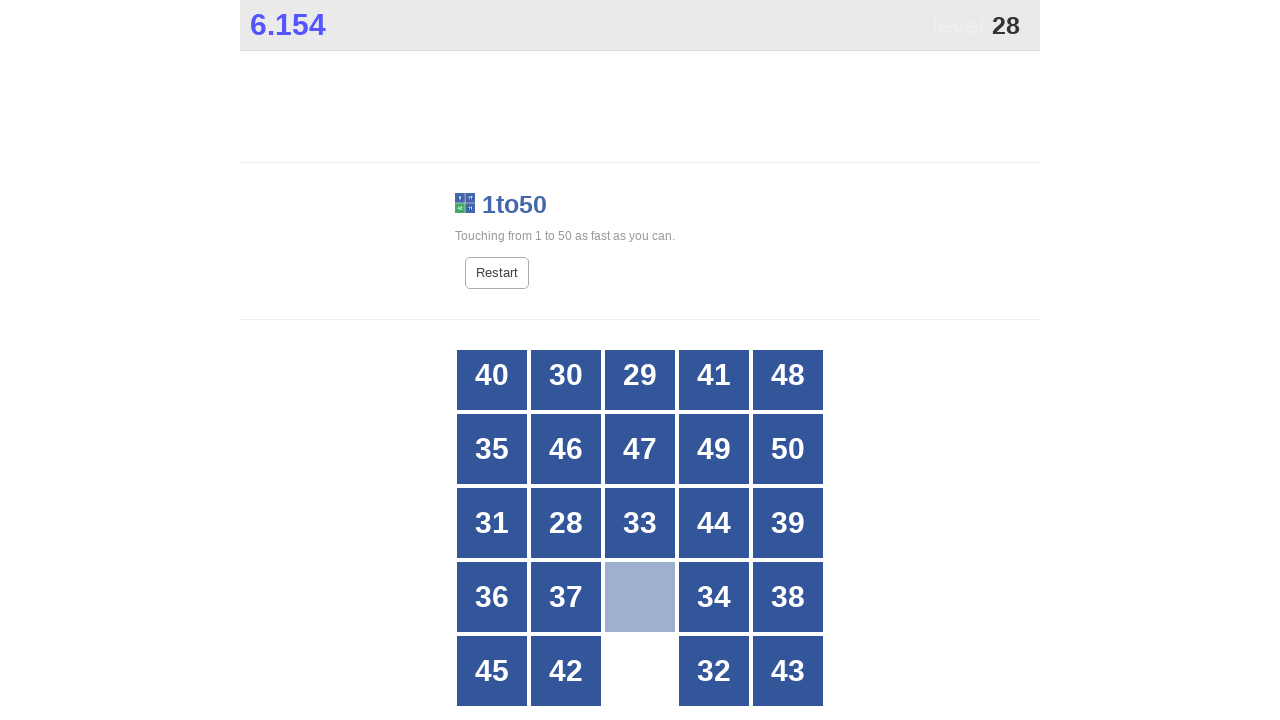

Clicked number 28 at (566, 523) on //div[normalize-space()='28']//span[@class='box']
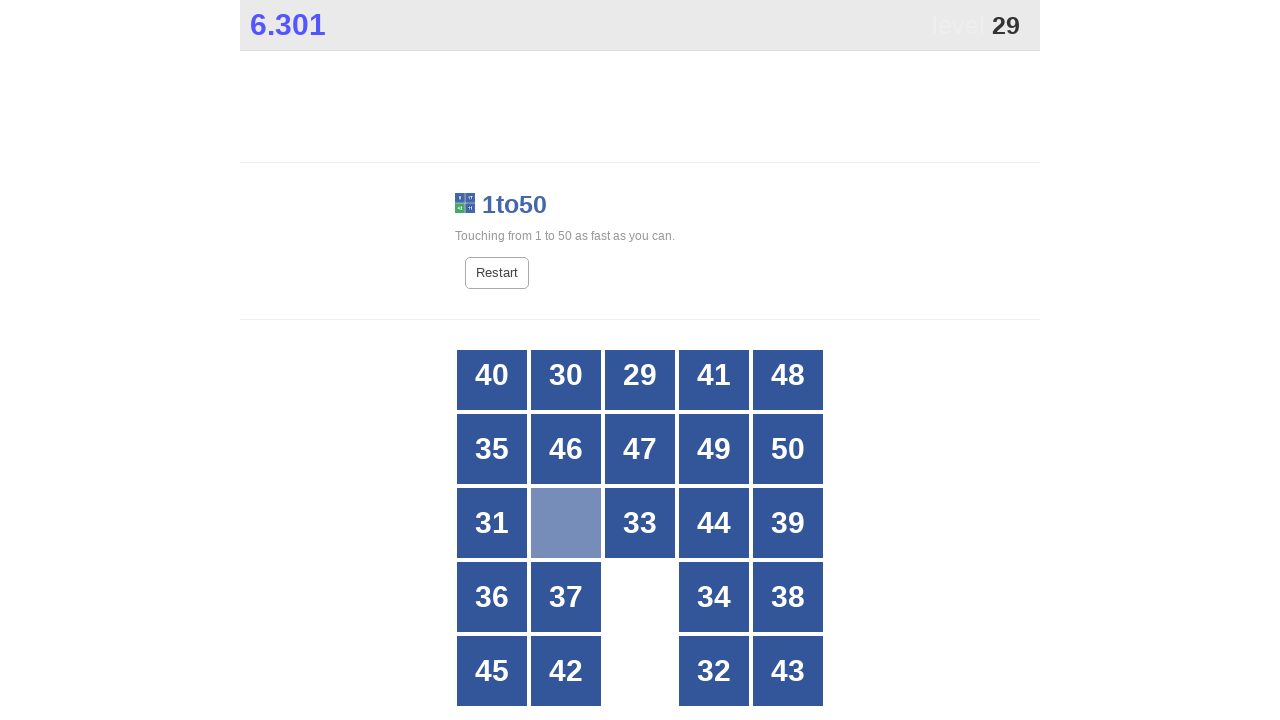

Clicked number 29 at (640, 387) on //div[normalize-space()='29']//span[@class='box']
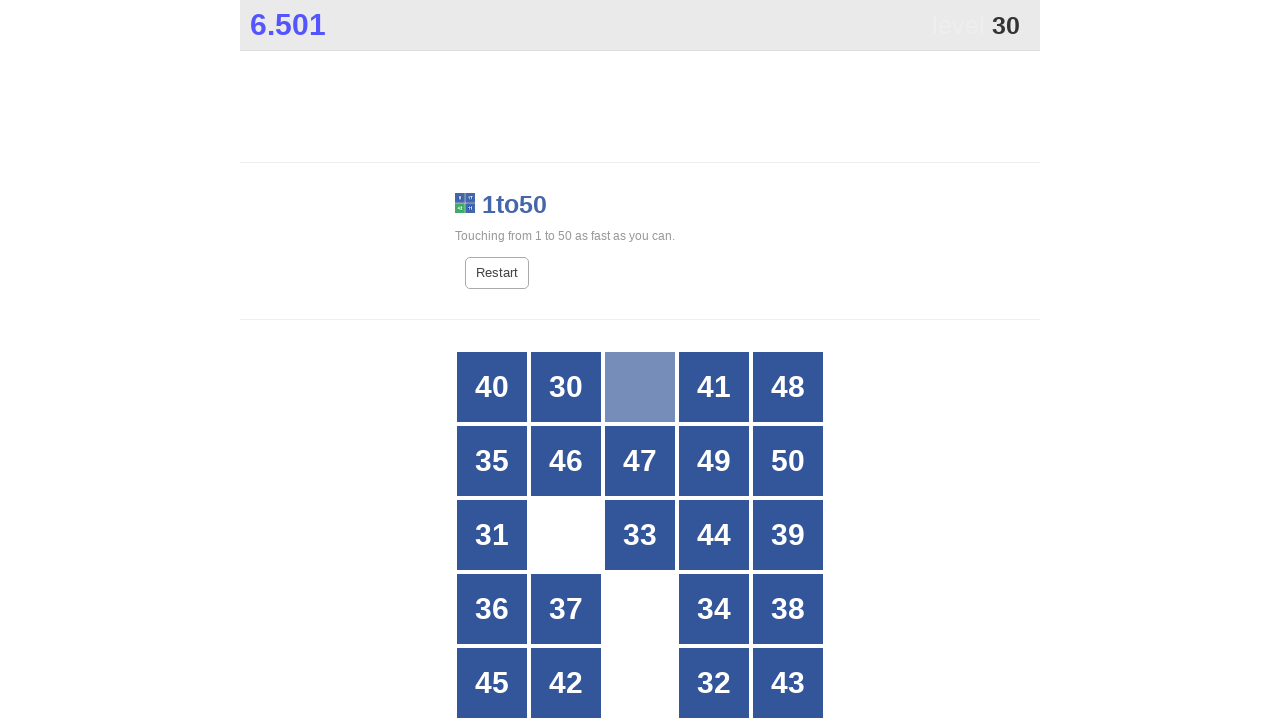

Clicked number 30 at (566, 387) on //div[normalize-space()='30']//span[@class='box']
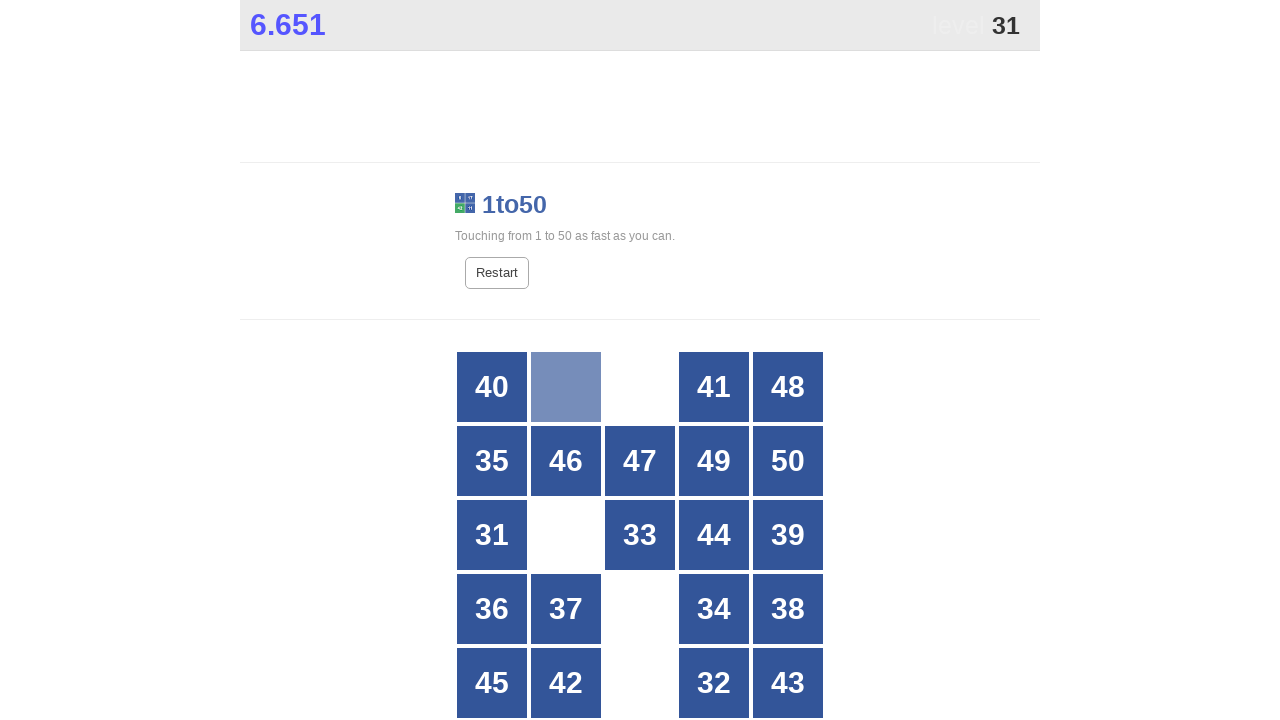

Clicked number 31 at (492, 535) on //div[normalize-space()='31']//span[@class='box']
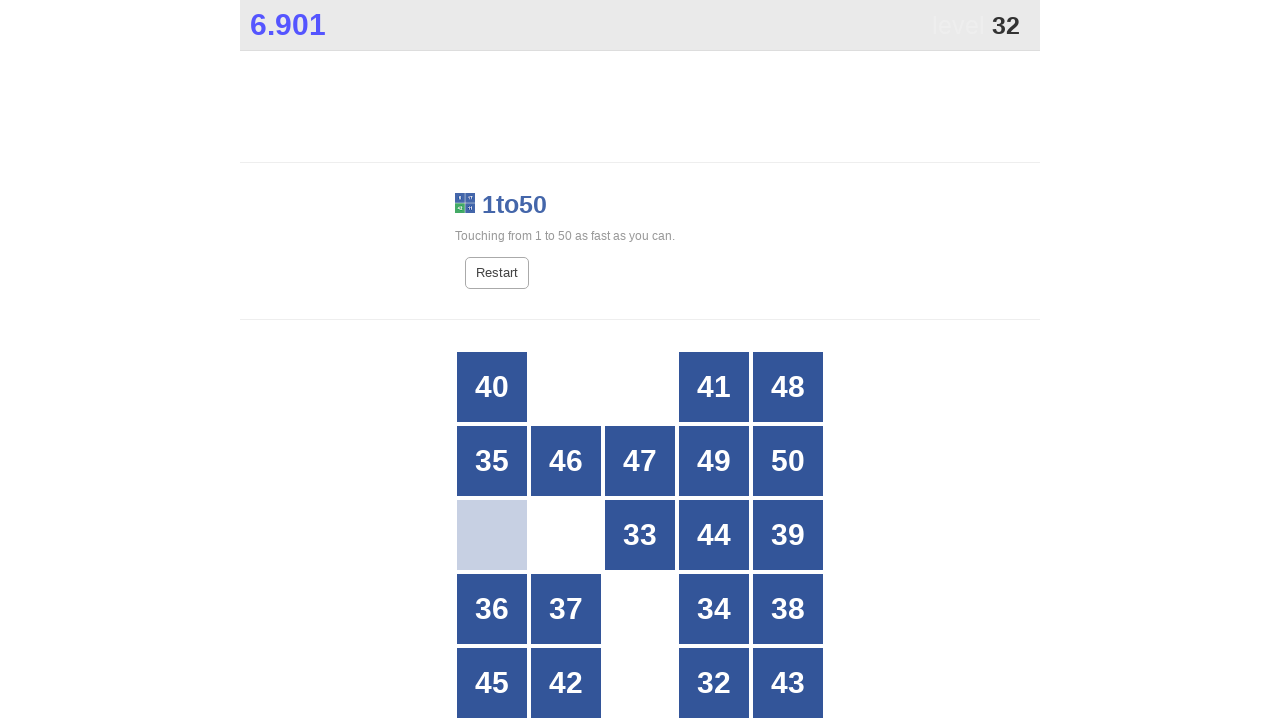

Clicked number 32 at (714, 671) on //div[normalize-space()='32']//span[@class='box']
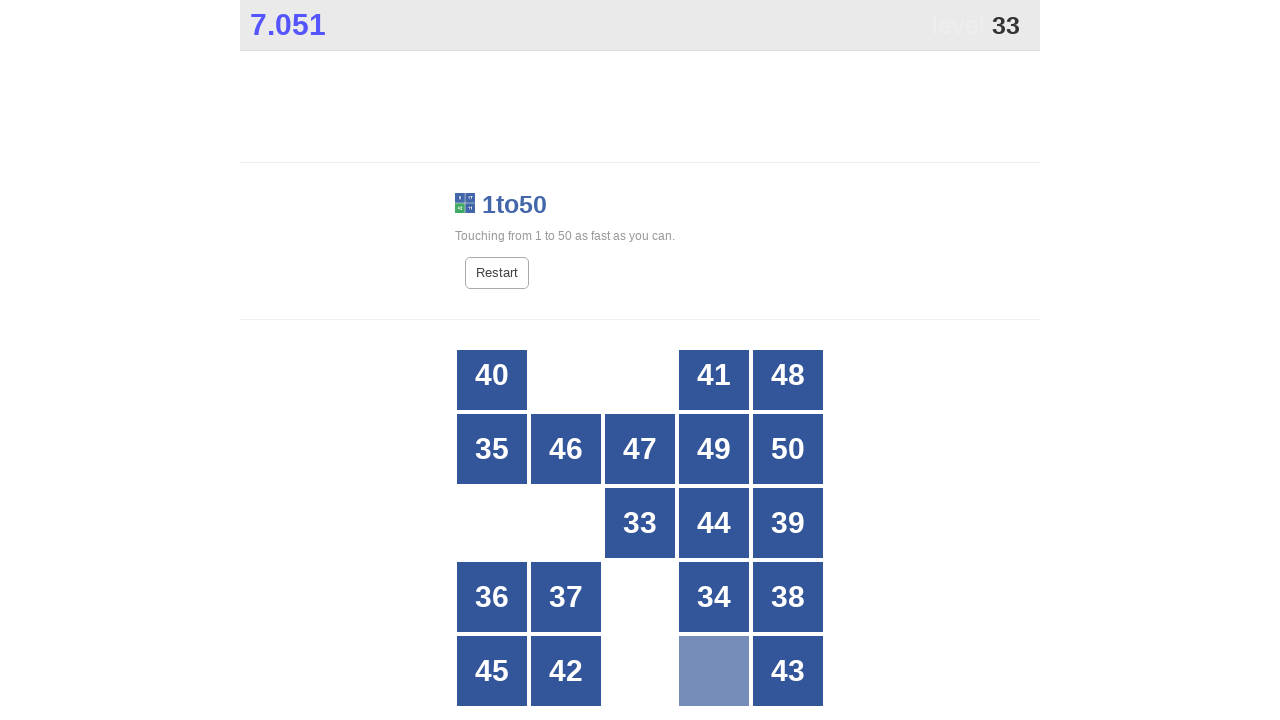

Clicked number 33 at (640, 523) on //div[normalize-space()='33']//span[@class='box']
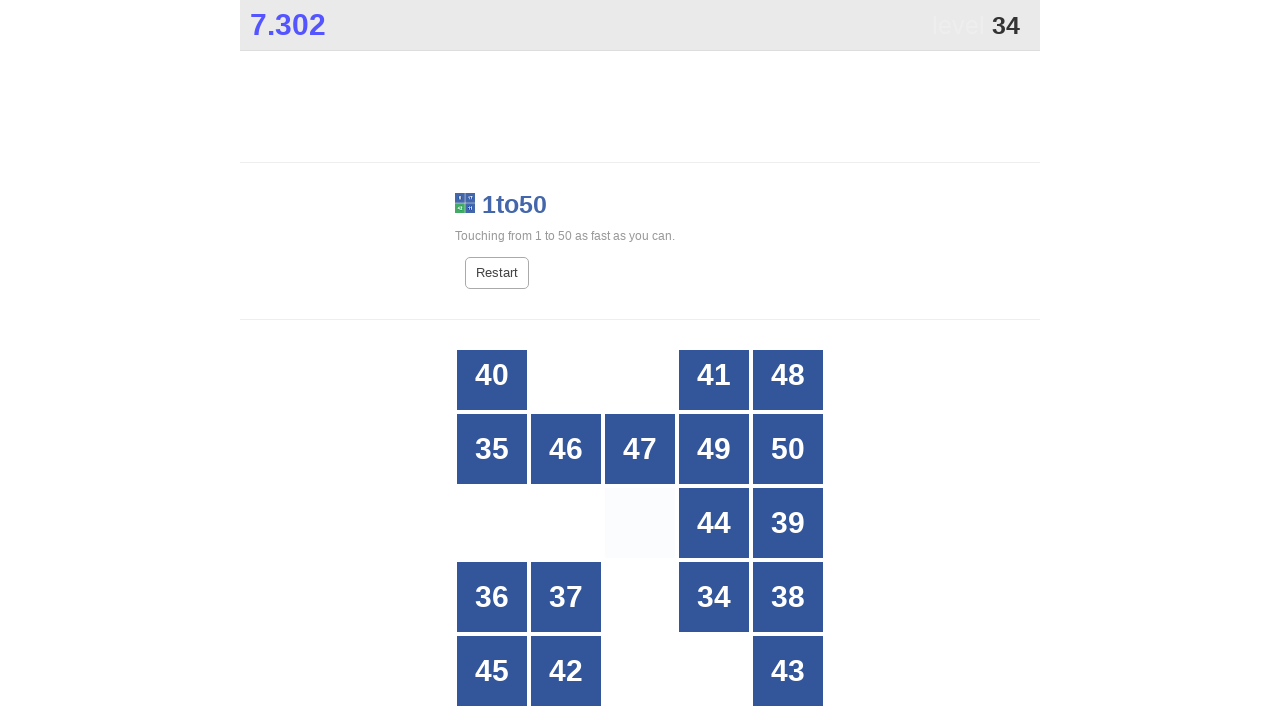

Clicked number 34 at (714, 597) on //div[normalize-space()='34']//span[@class='box']
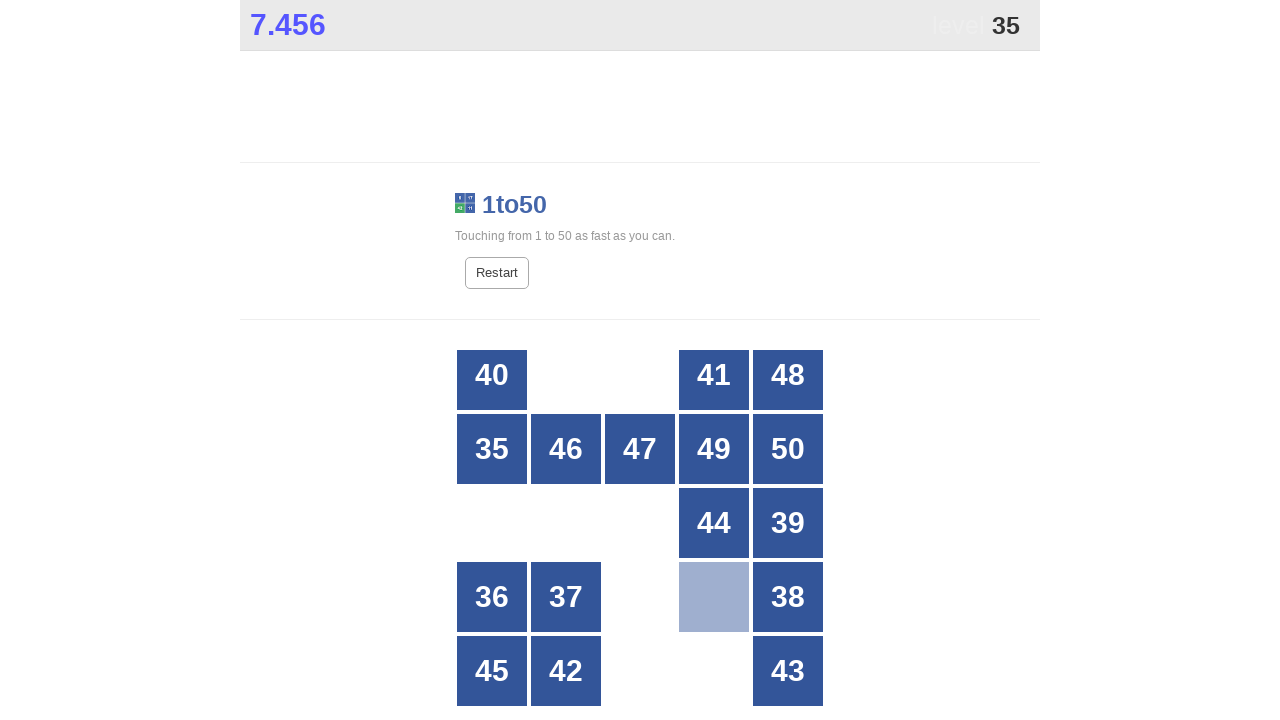

Clicked number 35 at (492, 449) on //div[normalize-space()='35']//span[@class='box']
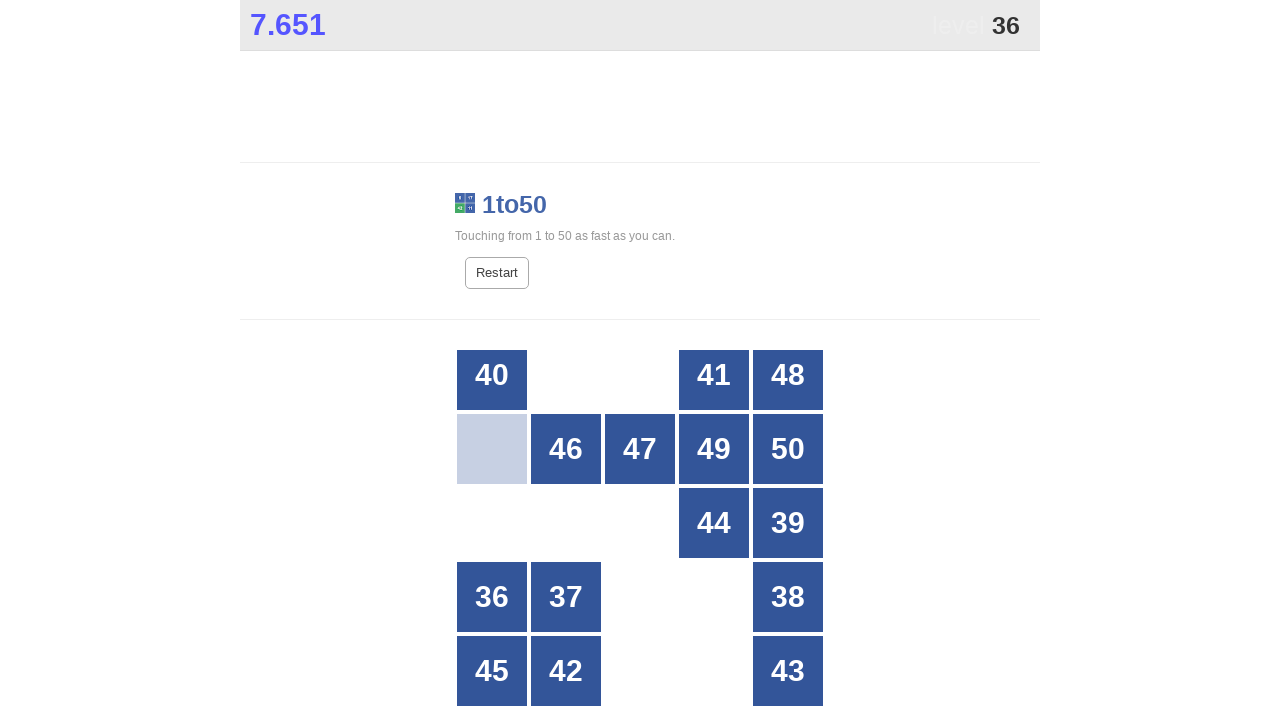

Clicked number 36 at (492, 597) on //div[normalize-space()='36']//span[@class='box']
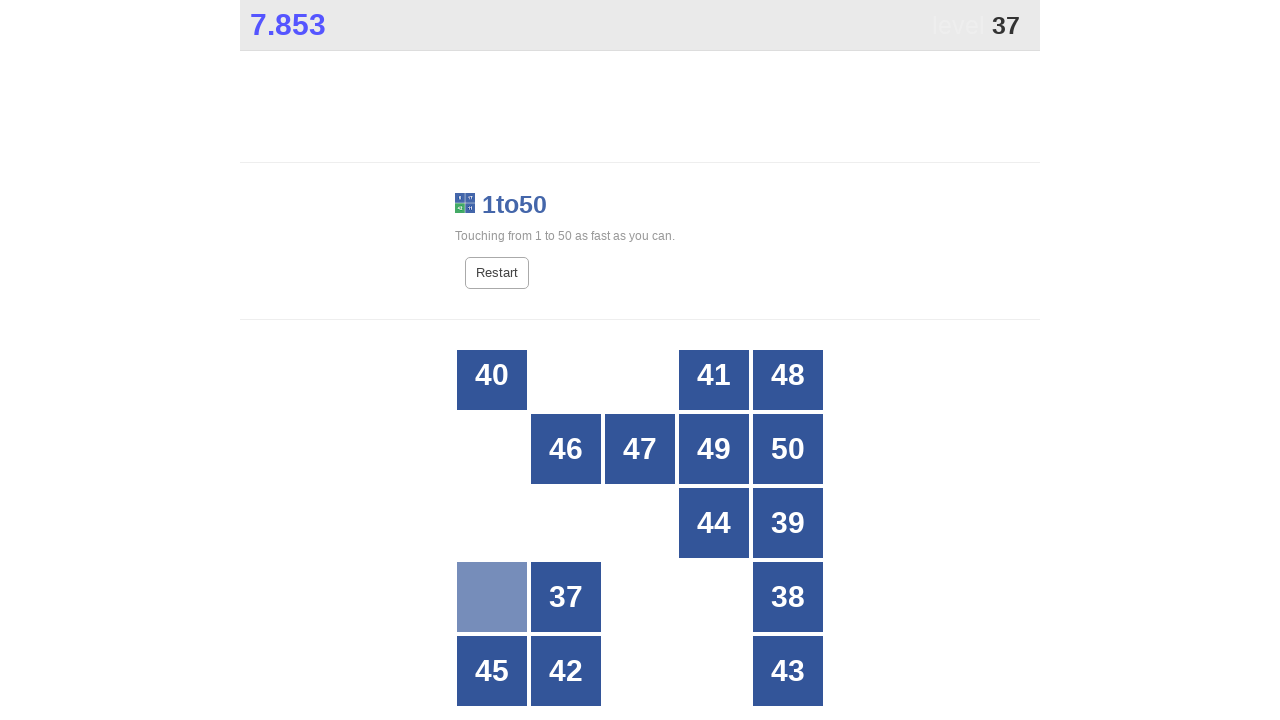

Clicked number 37 at (566, 597) on //div[normalize-space()='37']//span[@class='box']
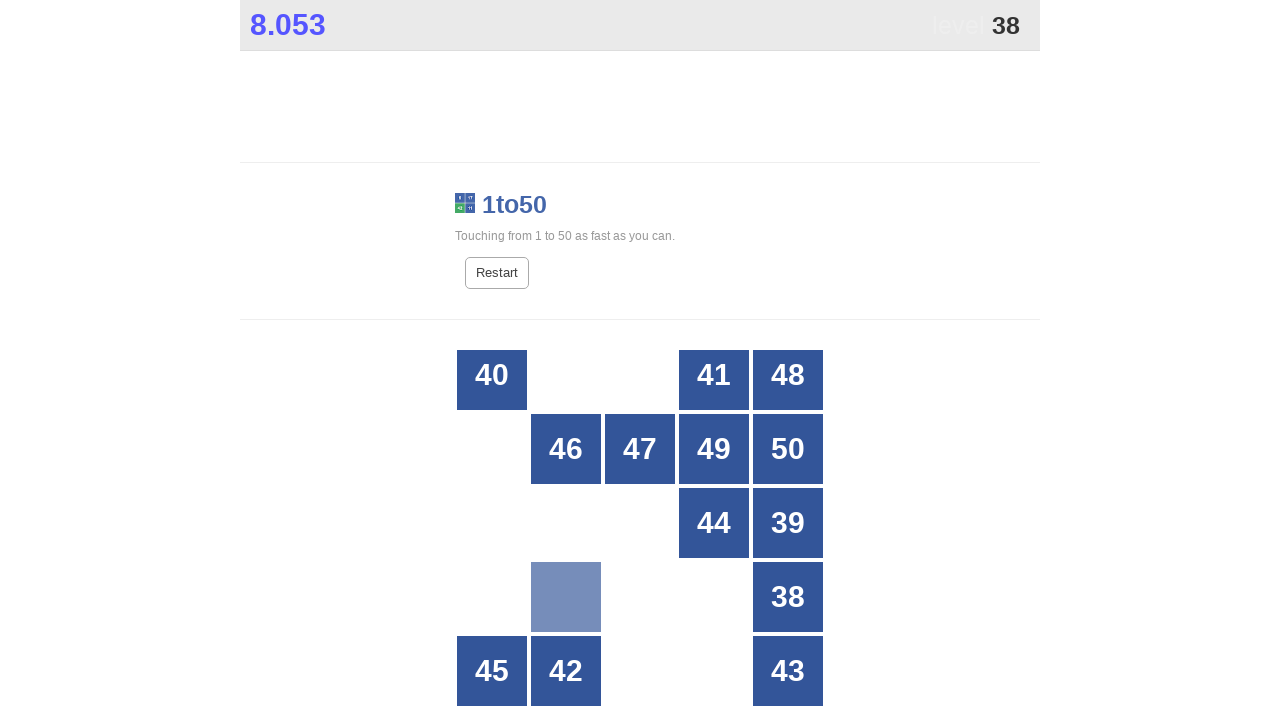

Clicked number 38 at (776, 597) on //div[normalize-space()='38']//span[@class='box']
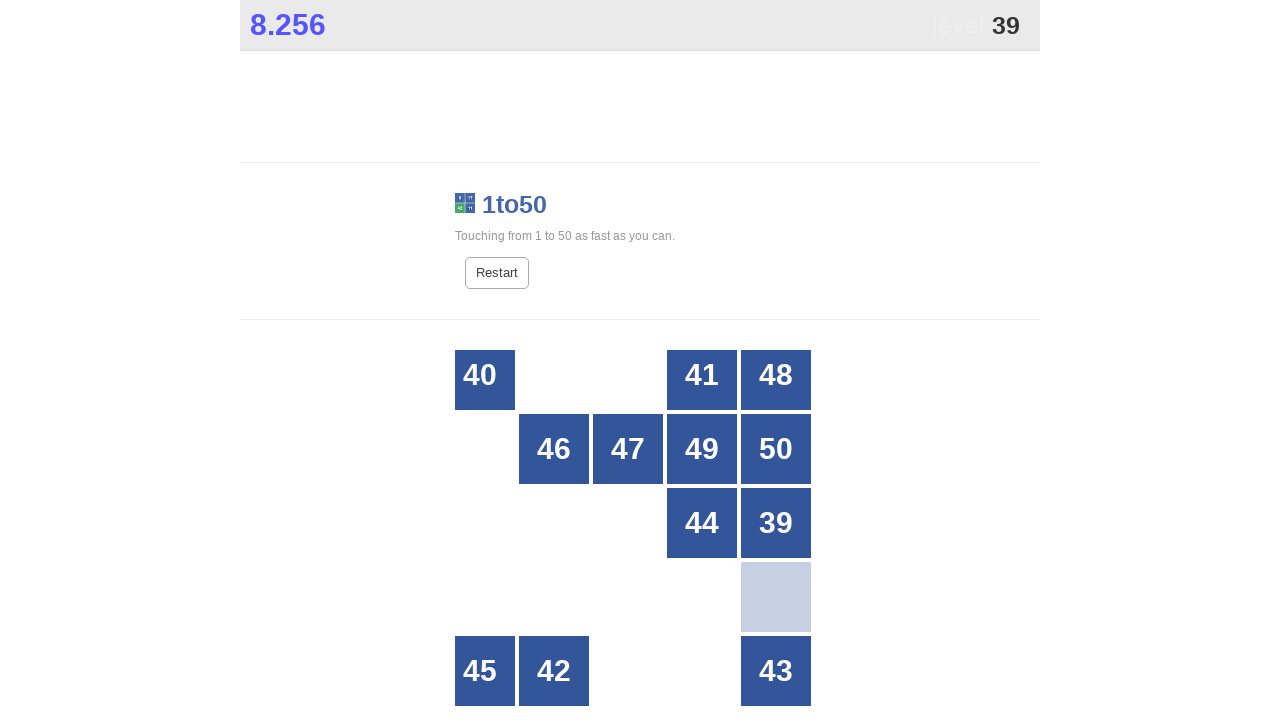

Clicked number 39 at (776, 523) on //div[normalize-space()='39']//span[@class='box']
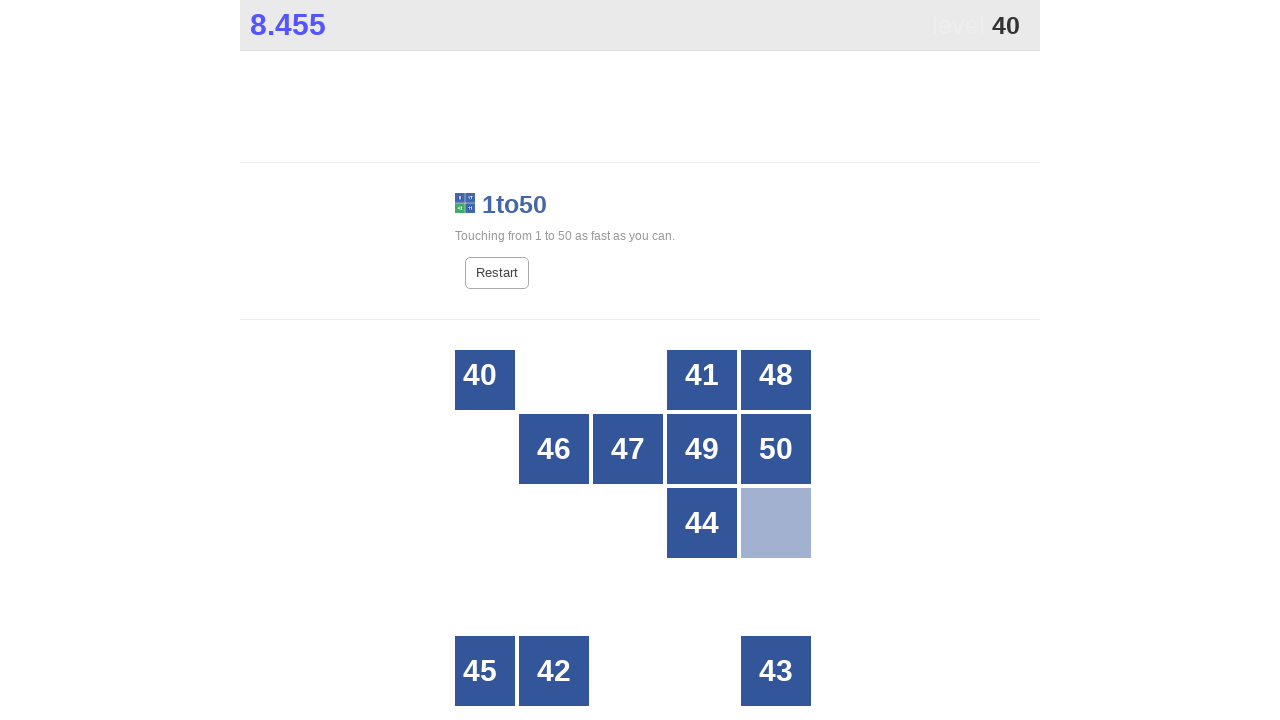

Clicked number 40 at (492, 387) on //div[normalize-space()='40']//span[@class='box']
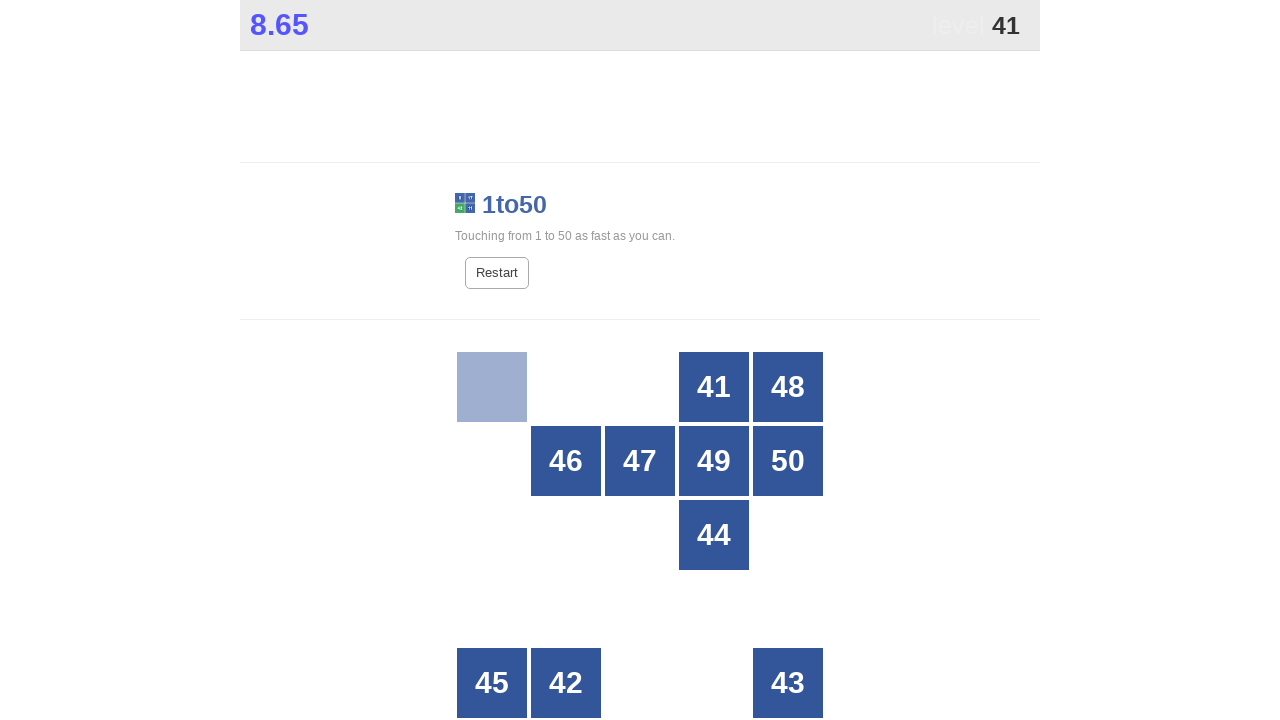

Clicked number 41 at (714, 387) on //div[normalize-space()='41']//span[@class='box']
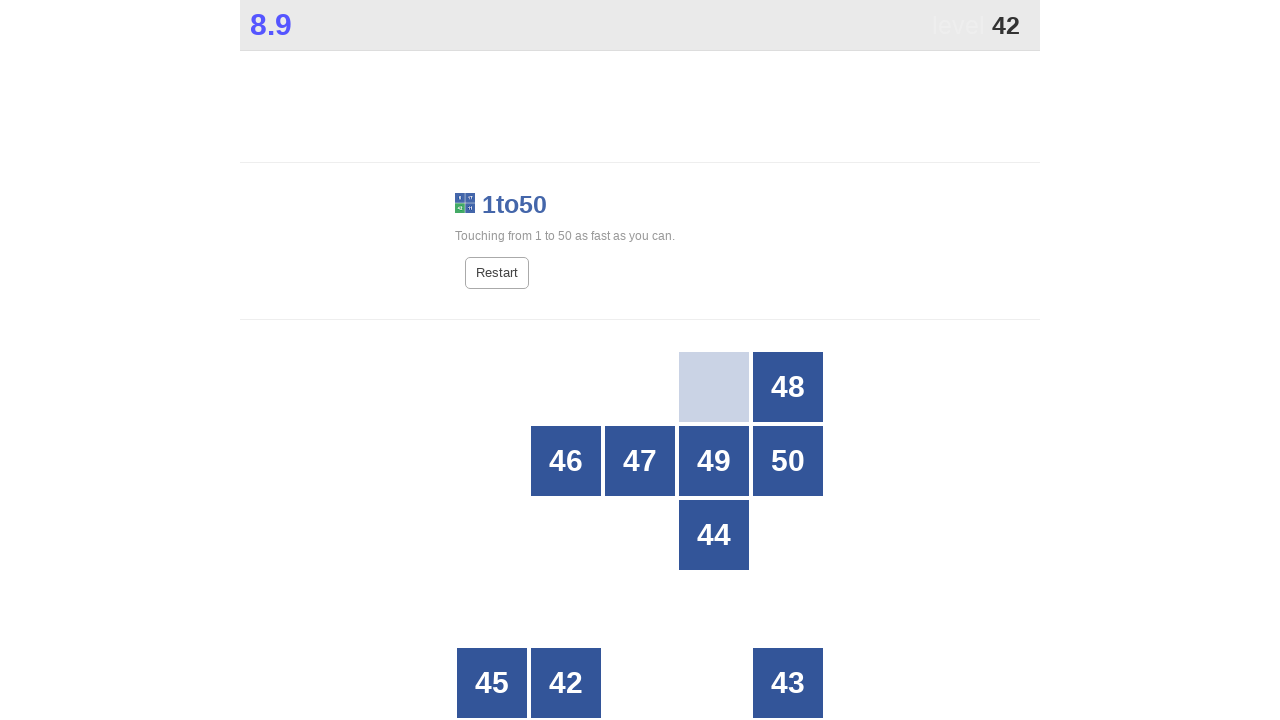

Clicked number 42 at (566, 671) on //div[normalize-space()='42']//span[@class='box']
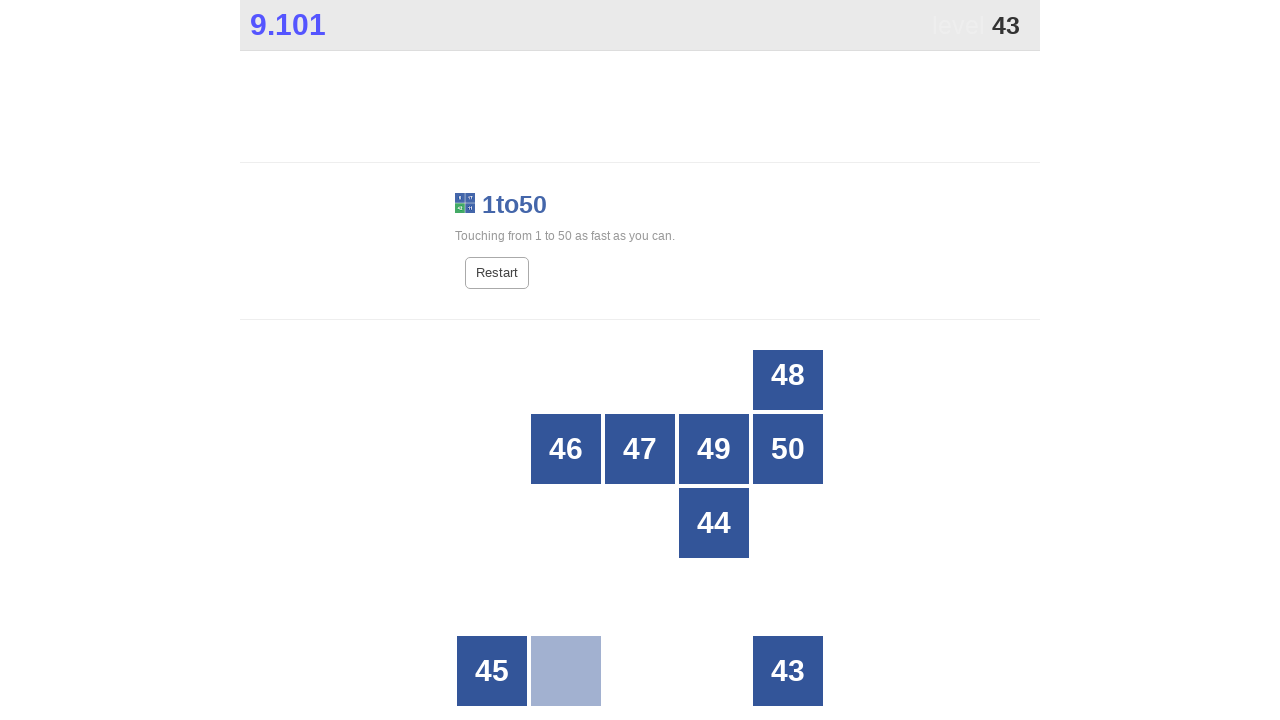

Clicked number 43 at (776, 671) on //div[normalize-space()='43']//span[@class='box']
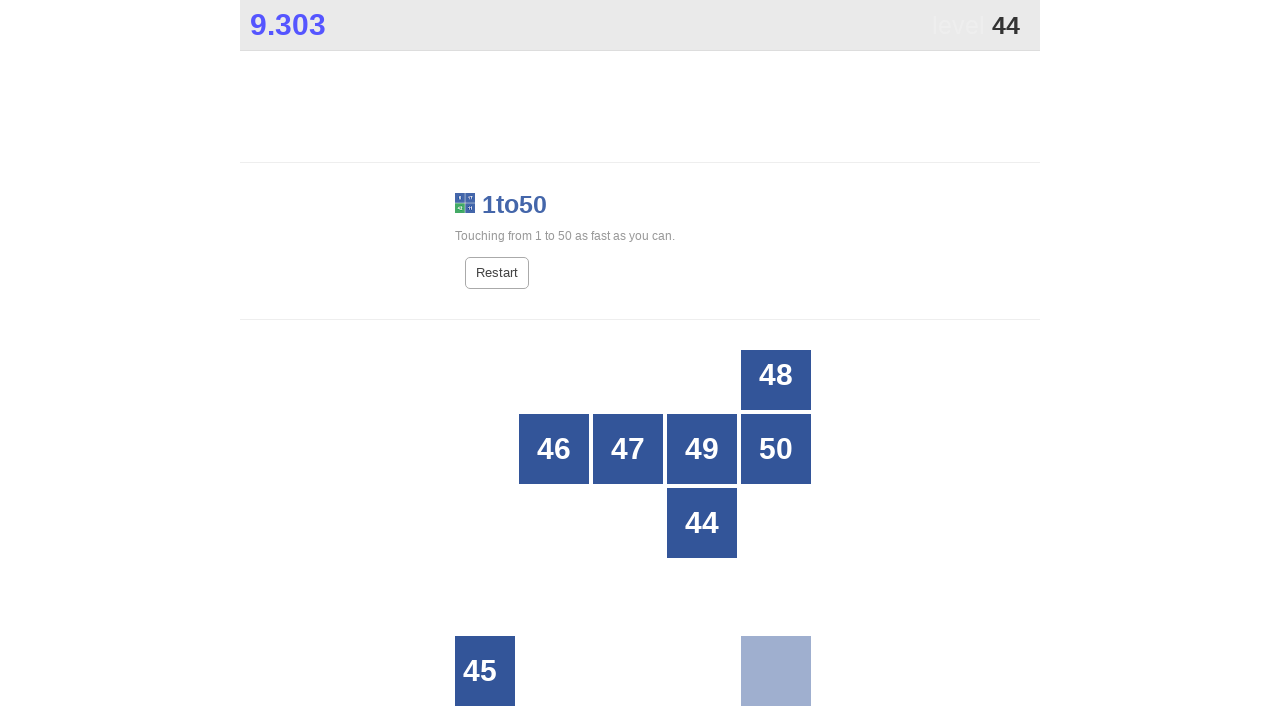

Clicked number 44 at (702, 523) on //div[normalize-space()='44']//span[@class='box']
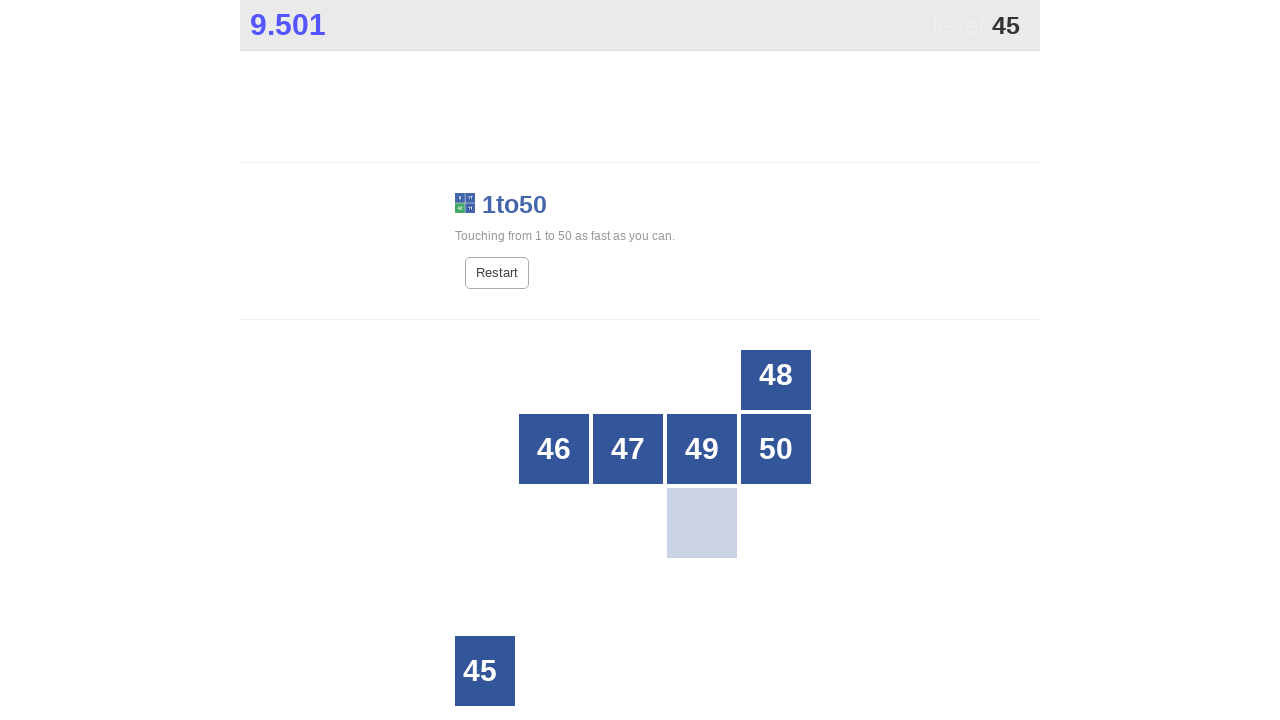

Clicked number 45 at (492, 671) on //div[normalize-space()='45']//span[@class='box']
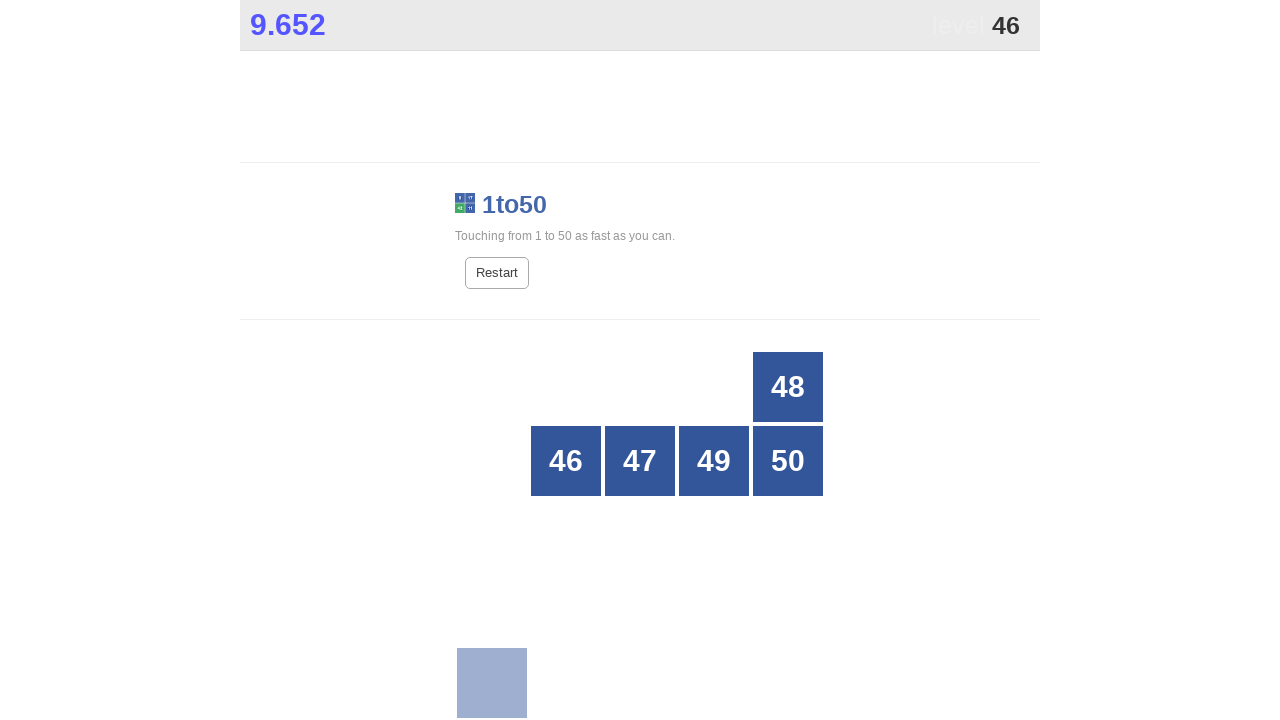

Clicked number 46 at (566, 461) on //div[normalize-space()='46']//span[@class='box']
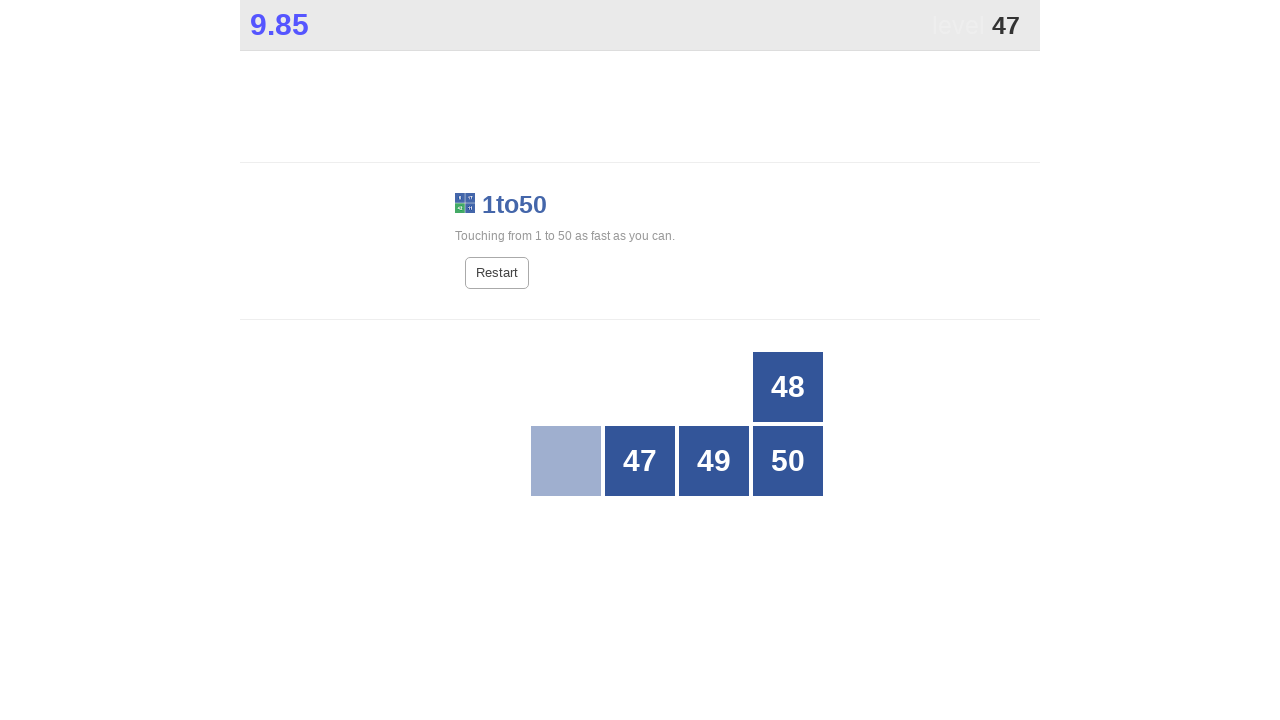

Clicked number 47 at (640, 461) on //div[normalize-space()='47']//span[@class='box']
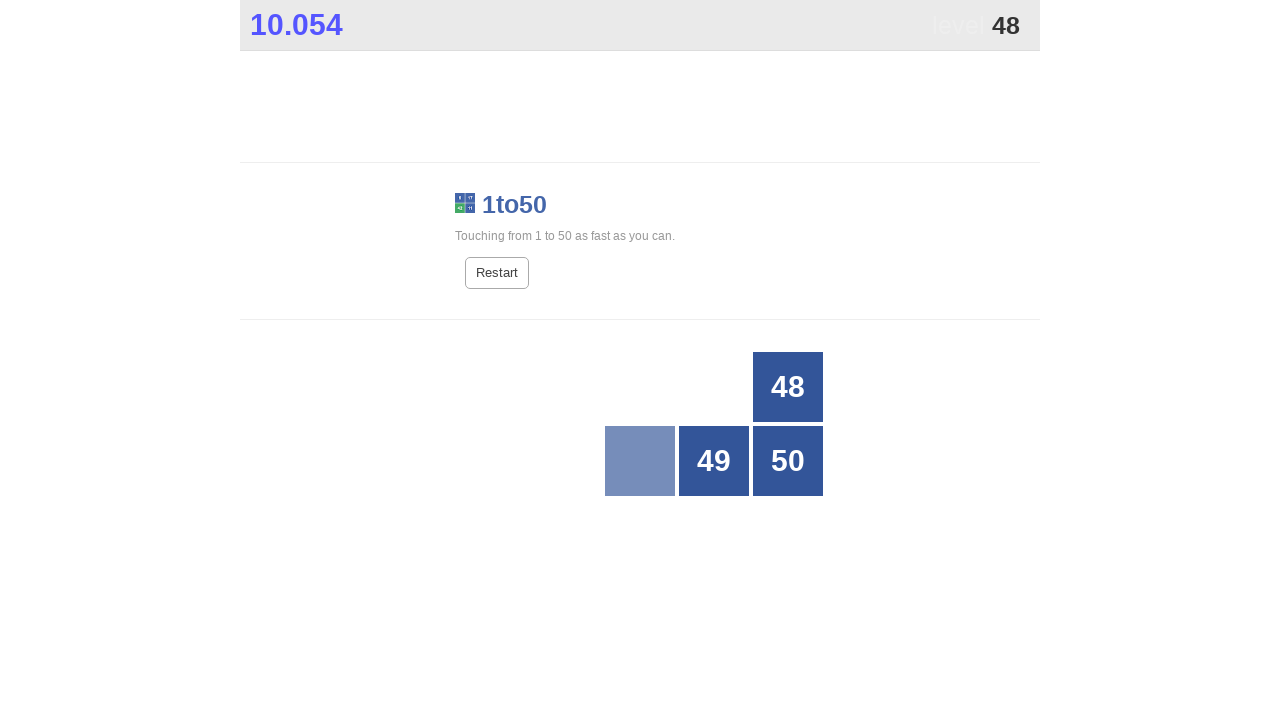

Clicked number 48 at (776, 387) on //div[normalize-space()='48']//span[@class='box']
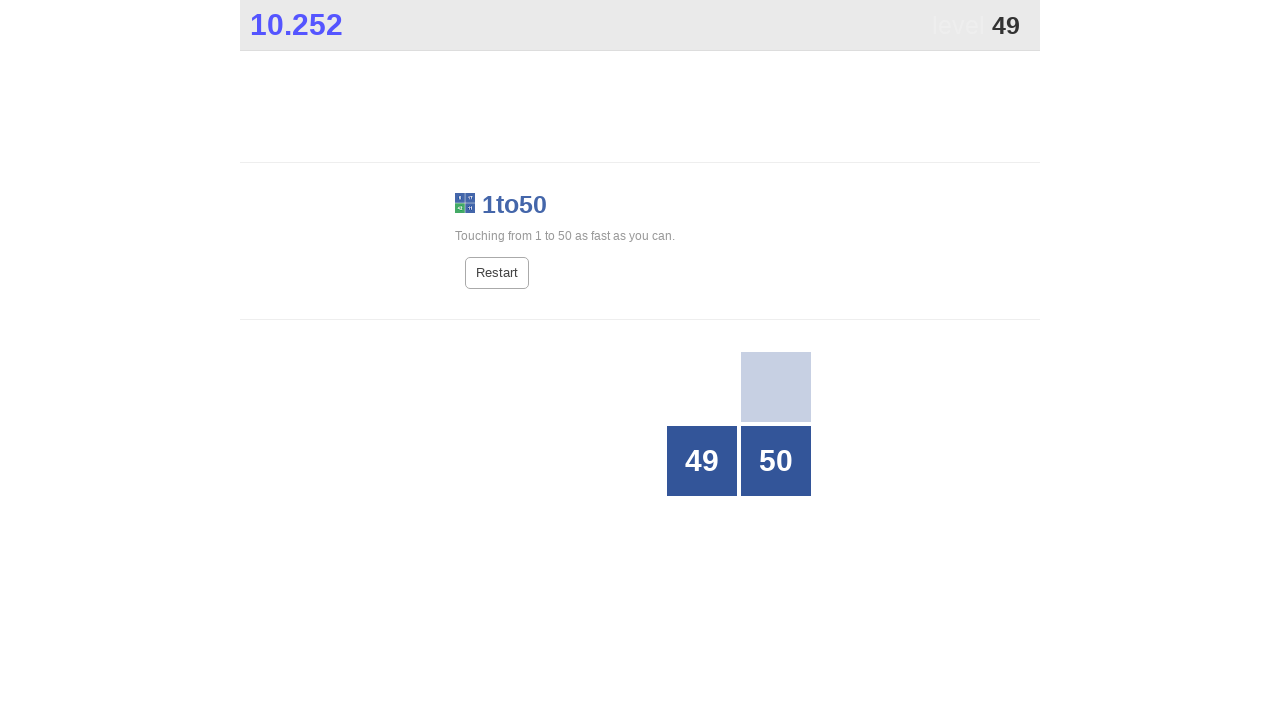

Clicked number 49 at (702, 461) on //div[normalize-space()='49']//span[@class='box']
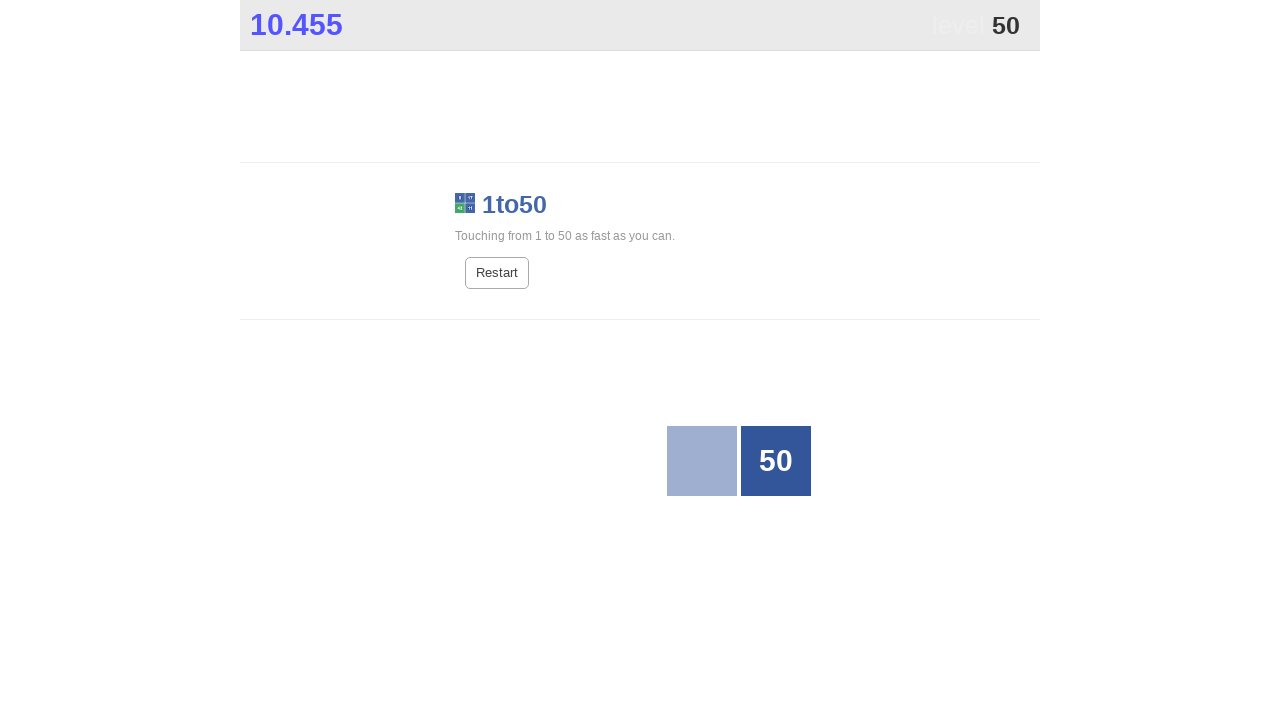

Clicked number 50 at (776, 461) on //div[normalize-space()='50']//span[@class='box']
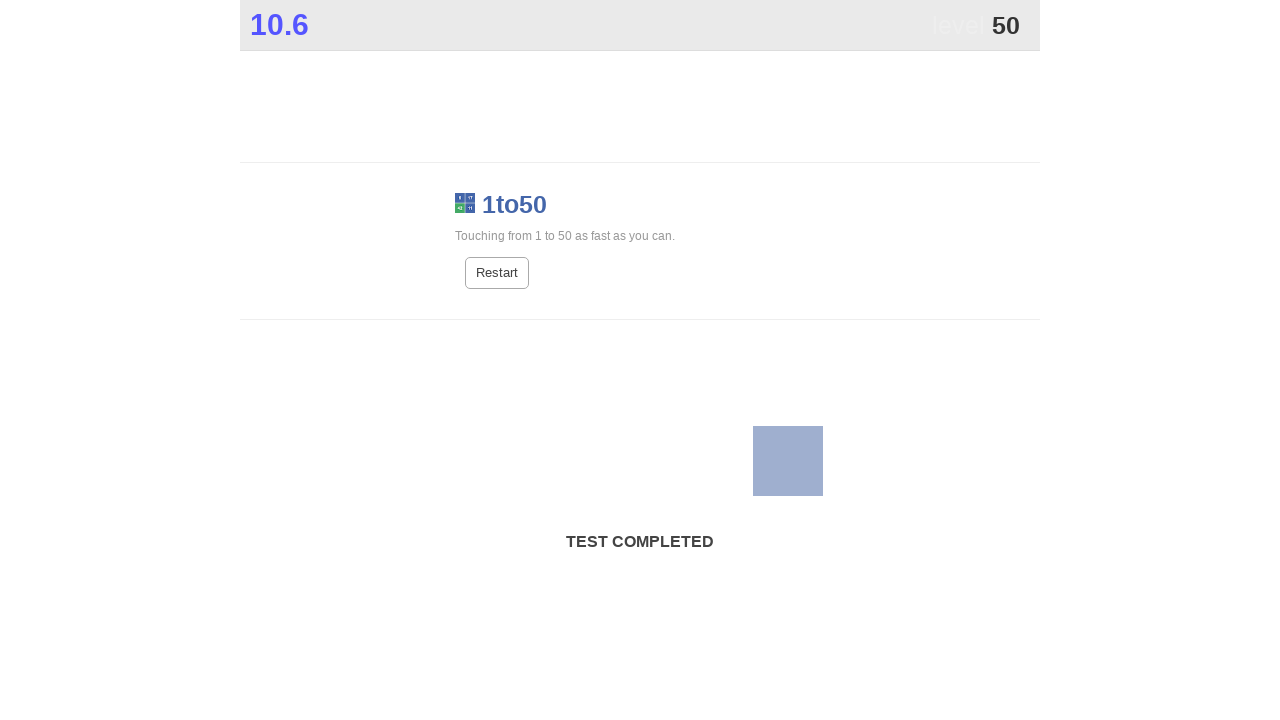

Completion time record displayed
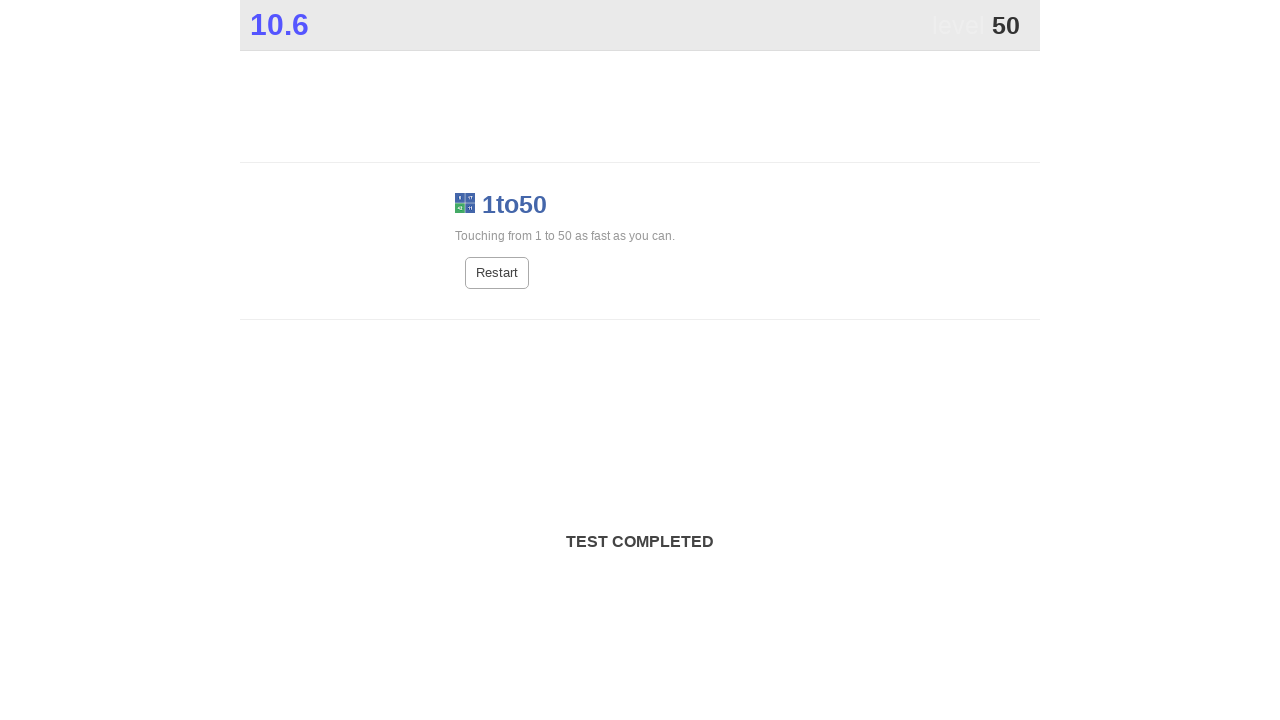

Waited 2 seconds to view the final result
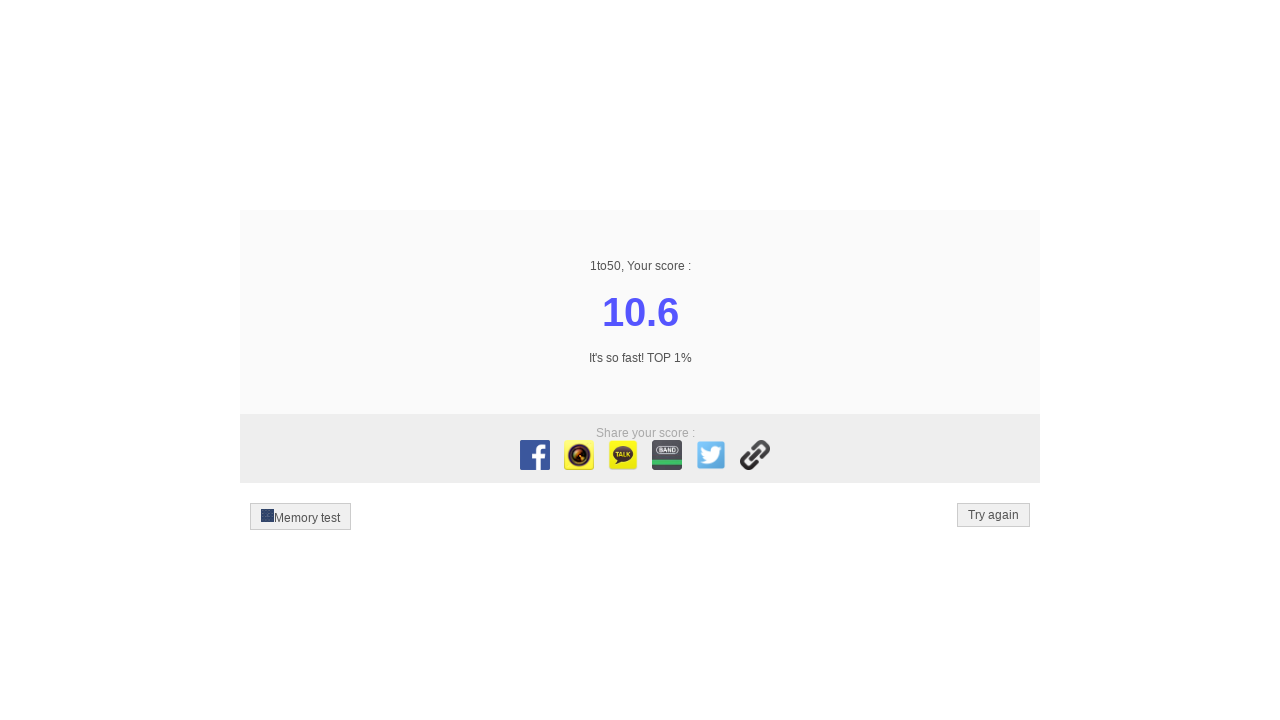

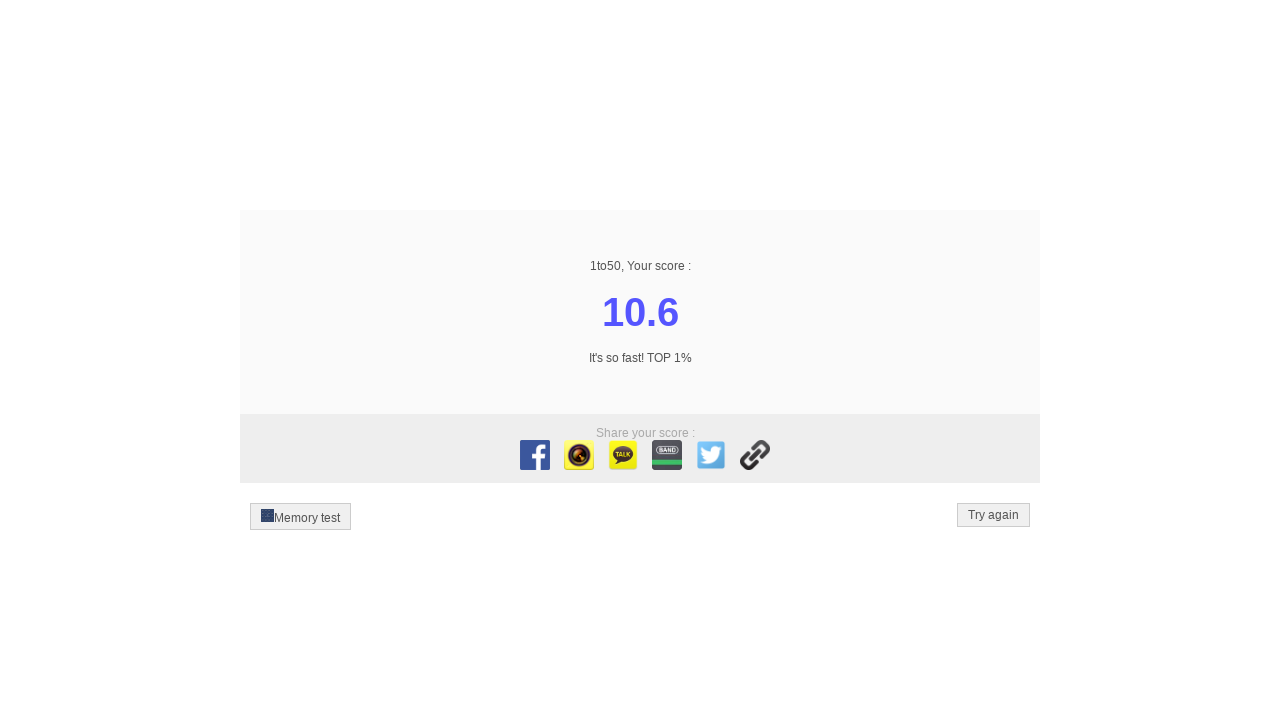